Navigates through each program landing page on the NKU online degrees website, verifies the correct URL loads, and checks that course catalogs are visible where applicable.

Starting URL: https://onlinedegrees.nku.edu/

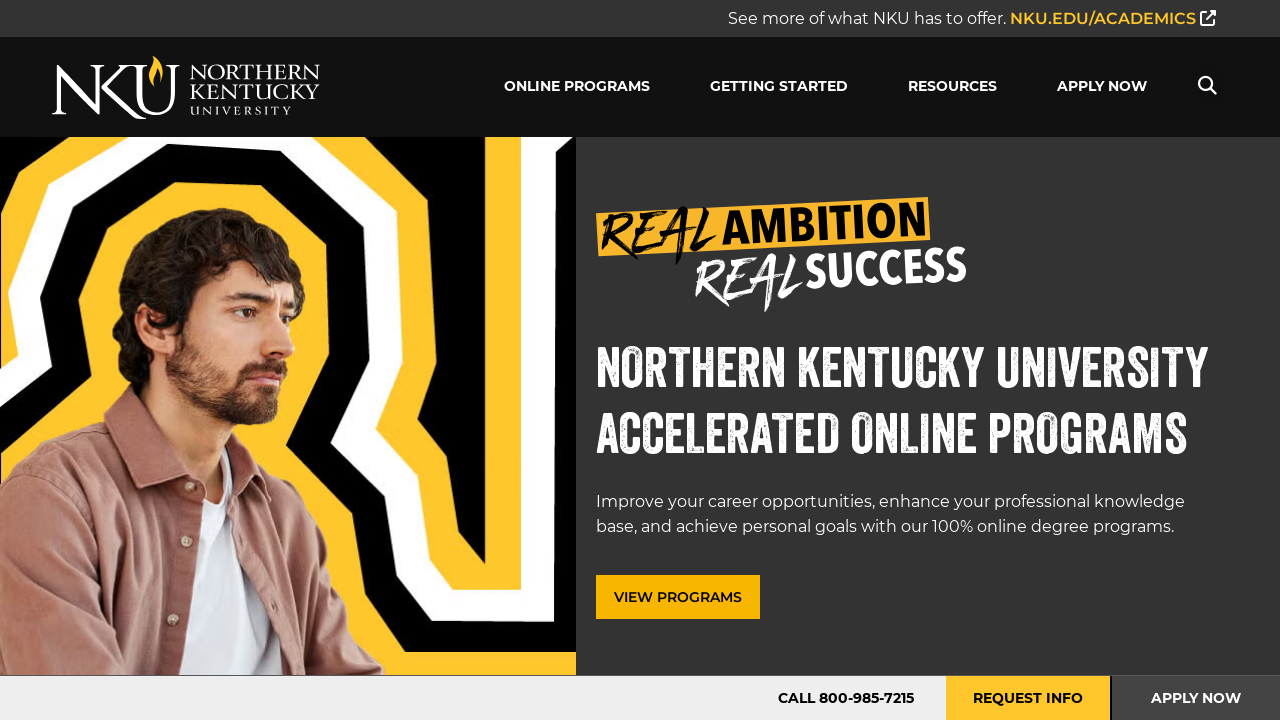

Waited for Business Programs link to be visible
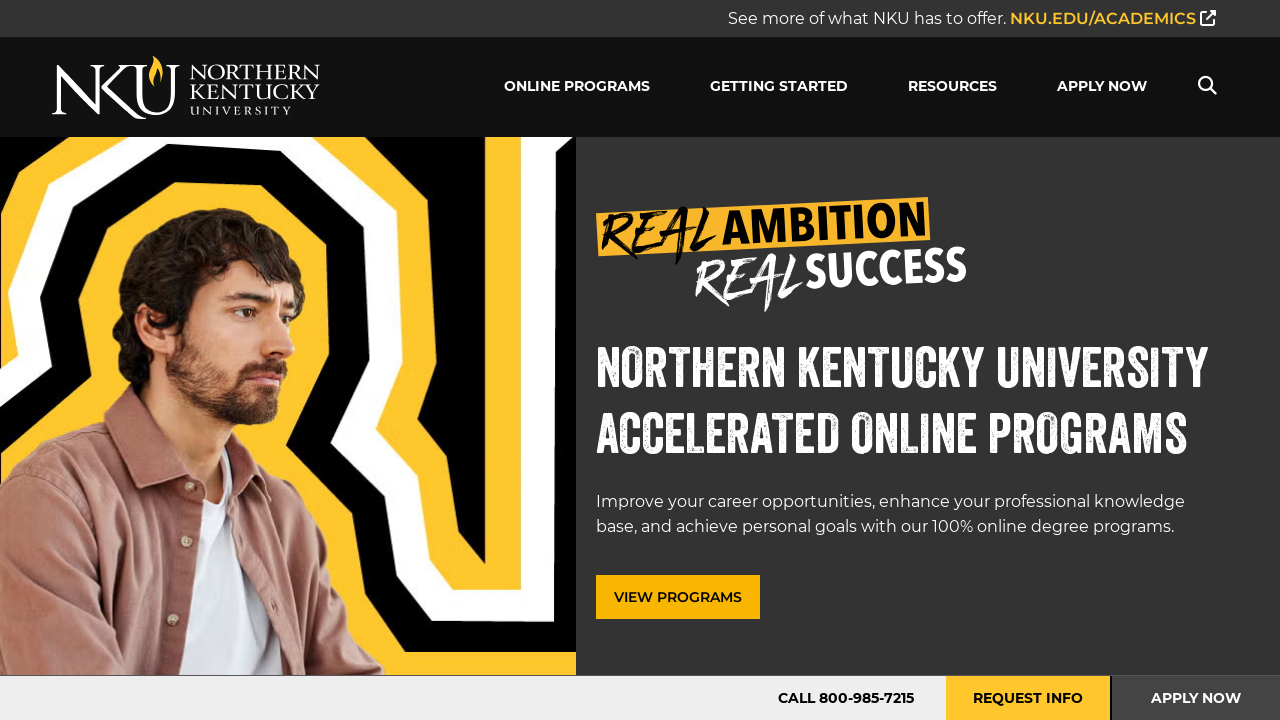

Clicked on Business Programs link at (336, 361) on a[href='/programs/business/'] h3:has-text('Business Programs')
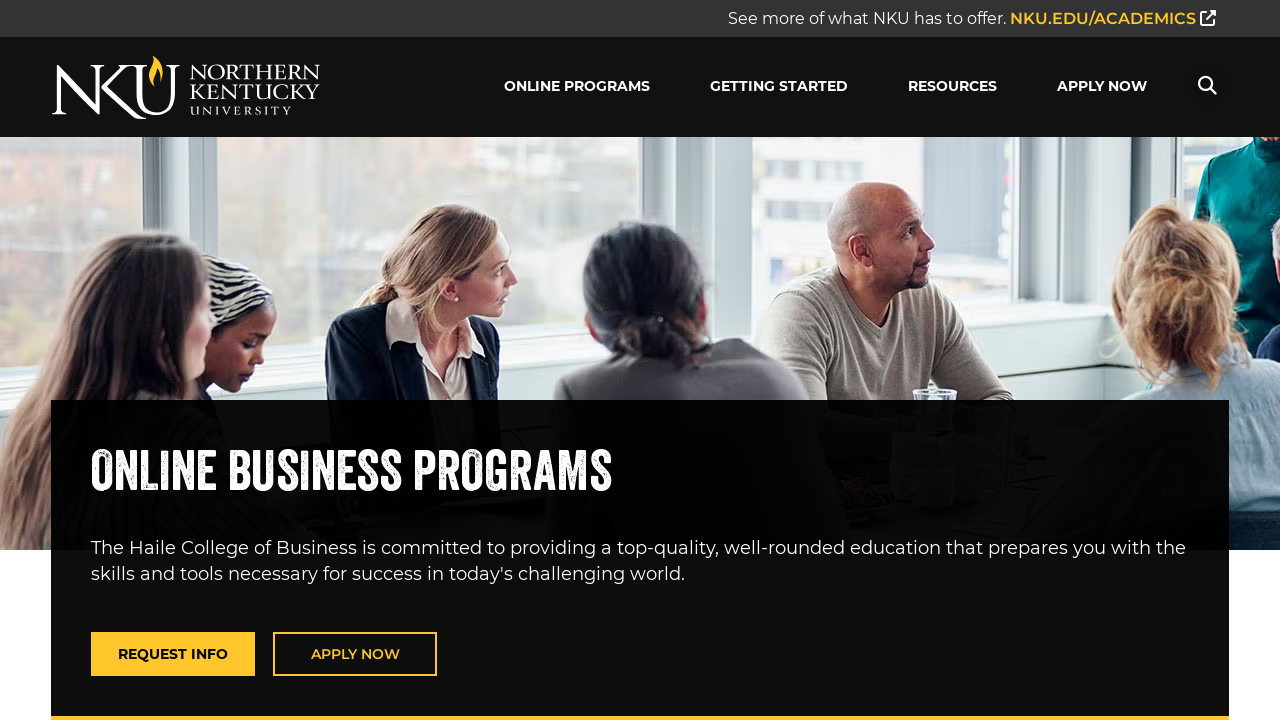

Verified navigation to Business Programs landing page at https://onlinedegrees.nku.edu/programs/business/
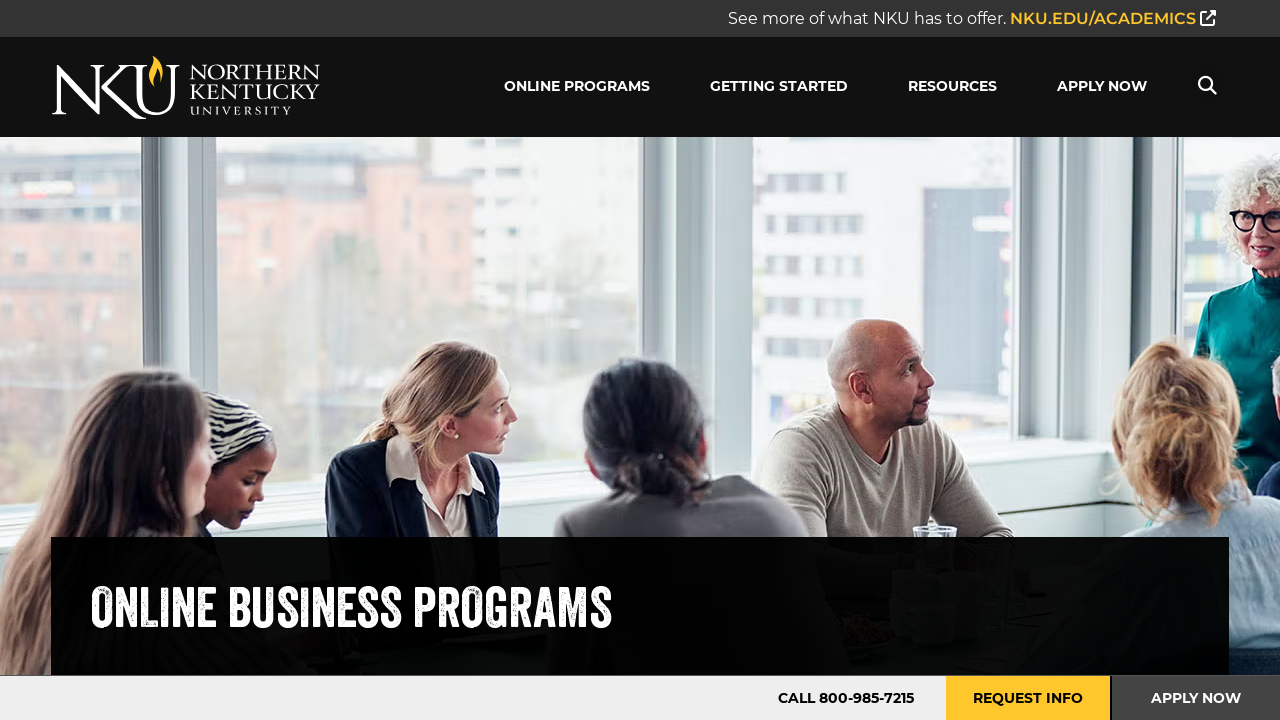

Course catalog visible on Business Programs landing page
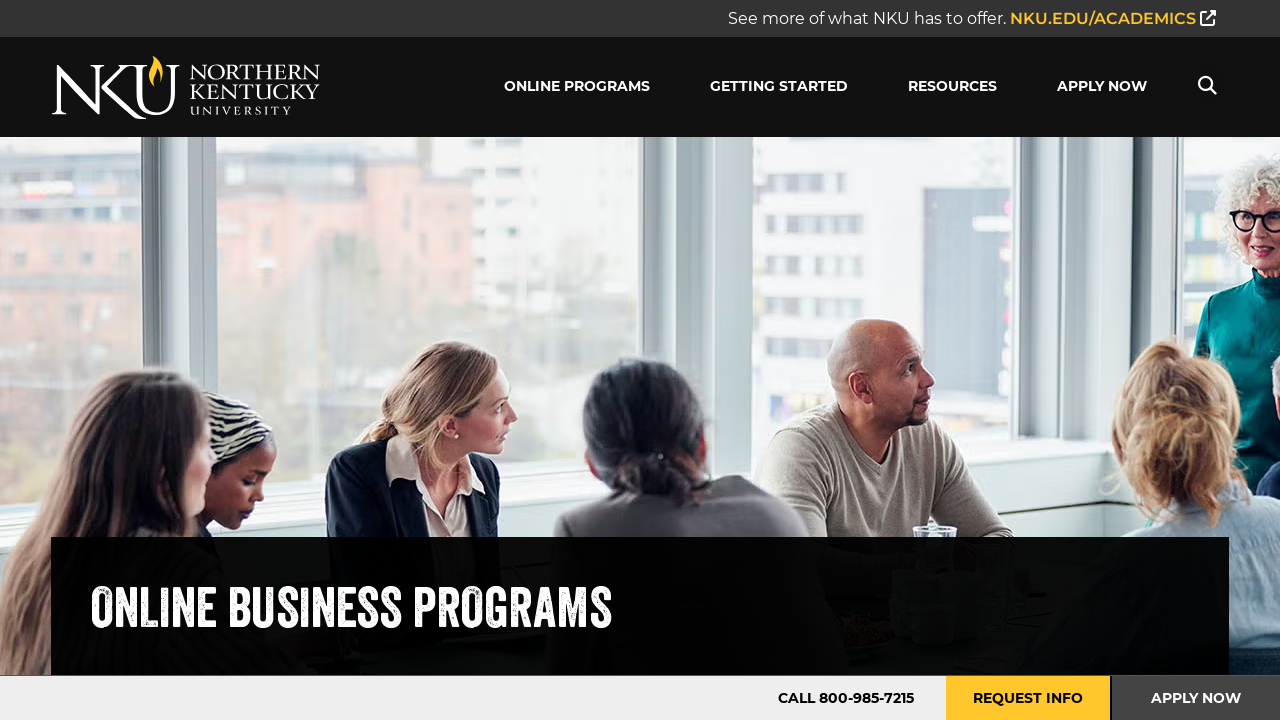

Navigated back from Business Programs landing page to homepage
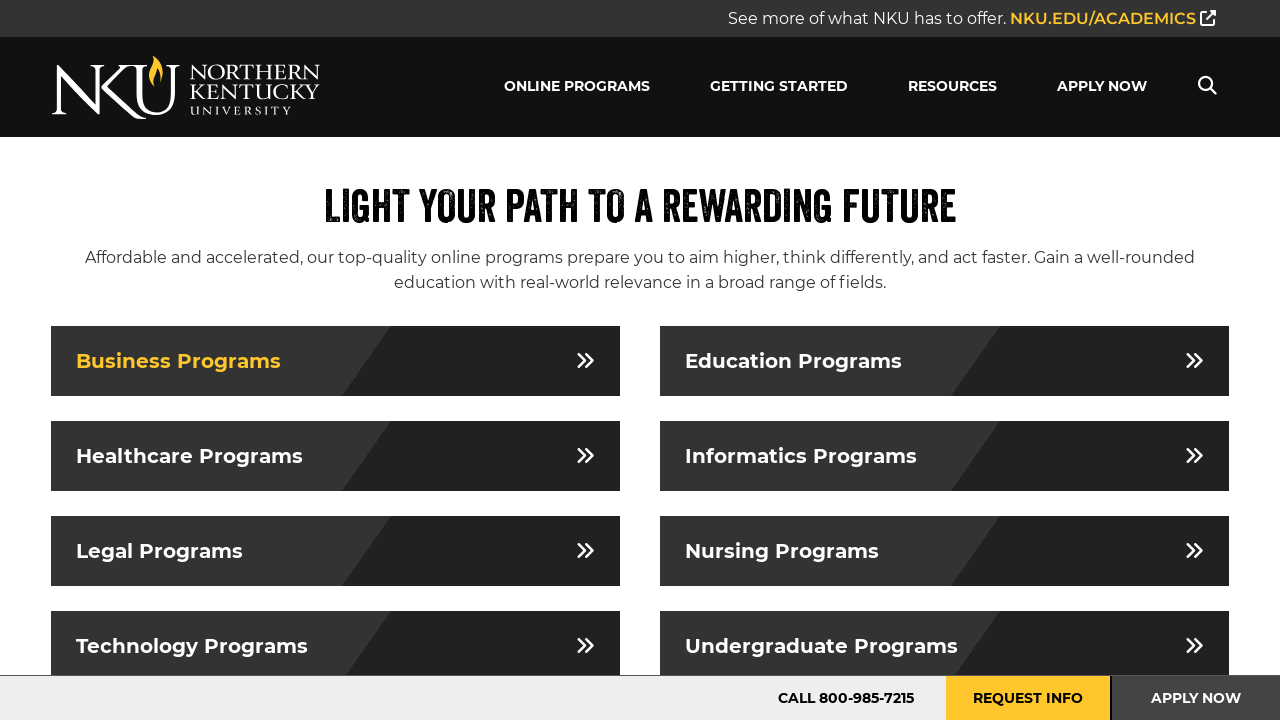

Waited for Education Programs link to be visible
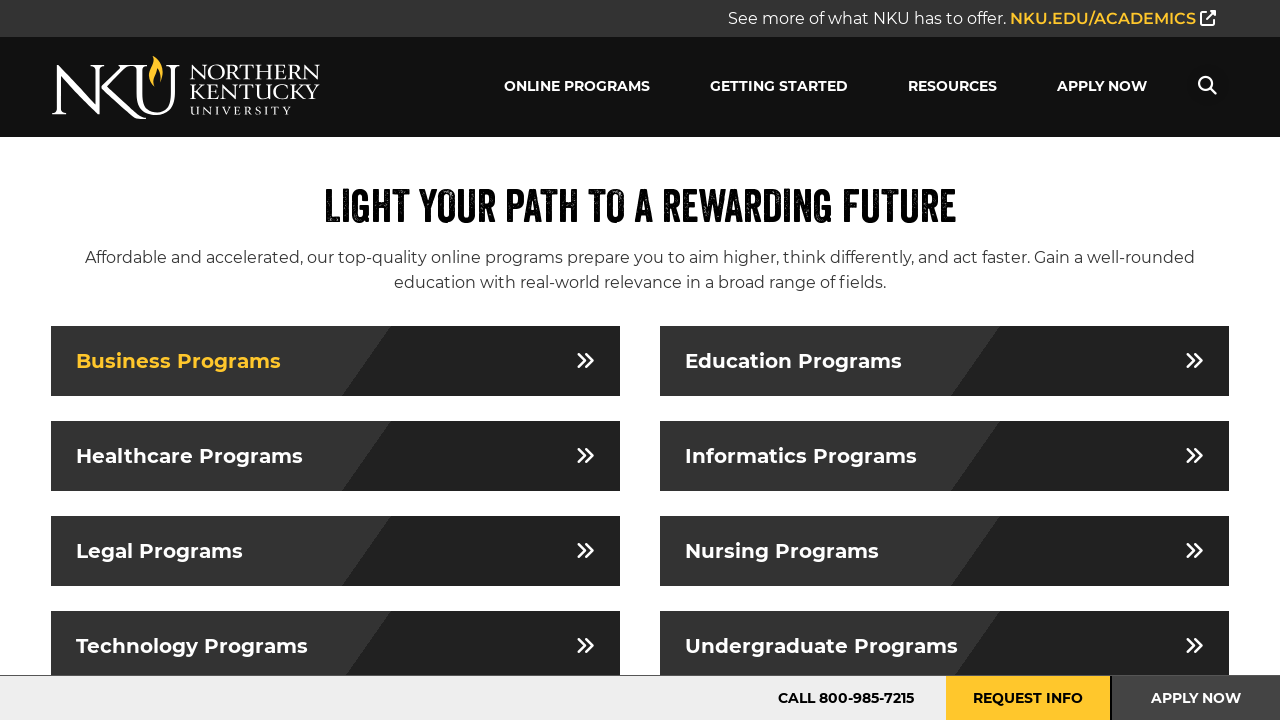

Clicked on Education Programs link at (944, 361) on a[href='/programs/education/'] h3:has-text('Education Programs')
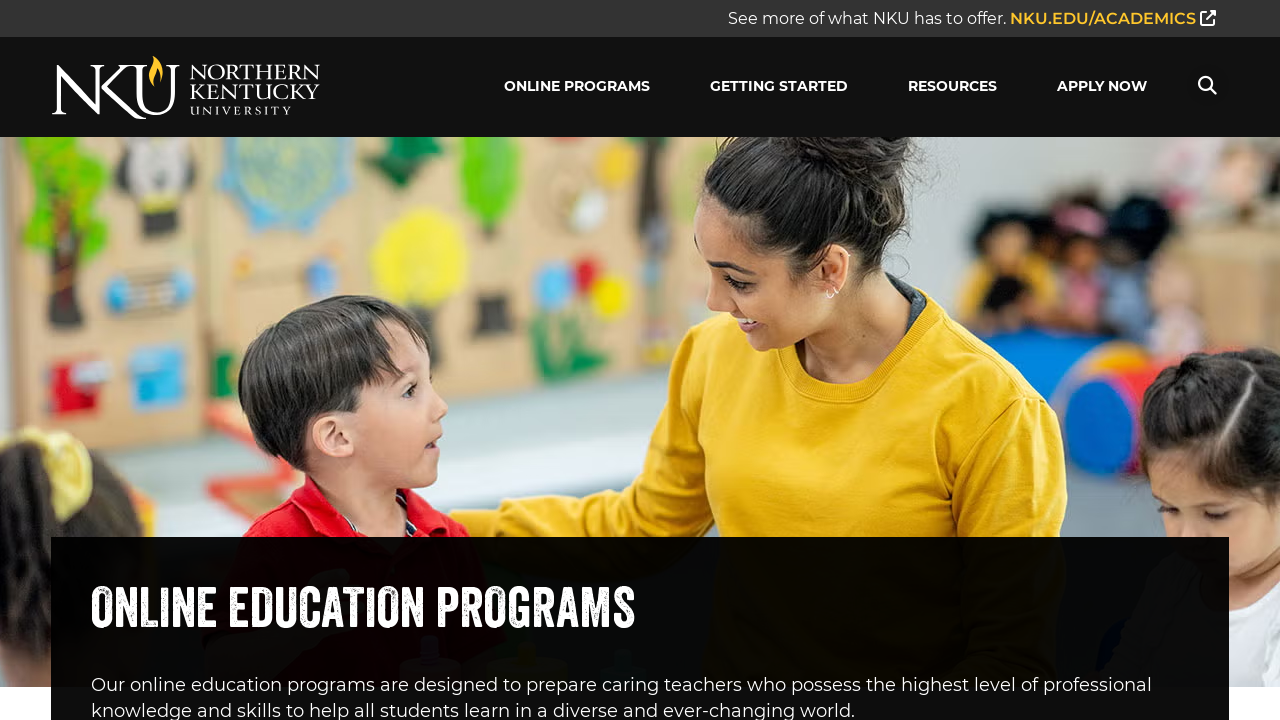

Verified navigation to Education Programs landing page at https://onlinedegrees.nku.edu/programs/education/
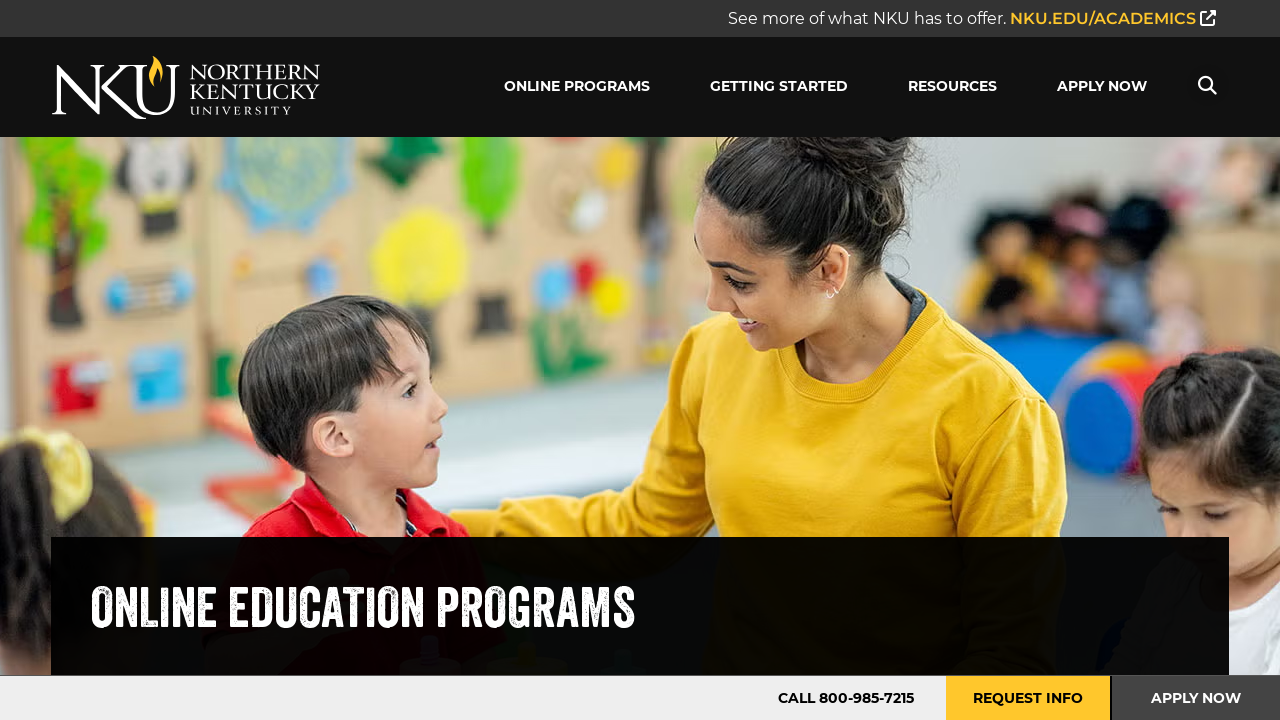

Course catalog visible on Education Programs landing page
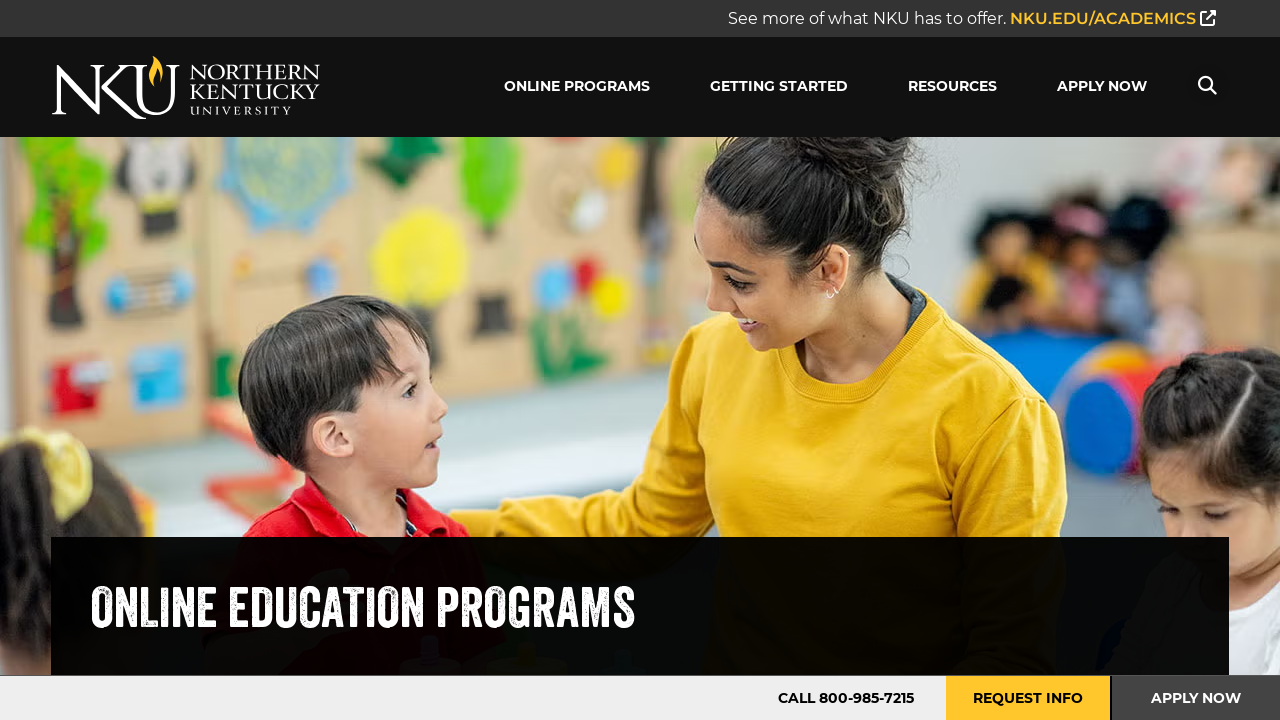

Navigated back from Education Programs landing page to homepage
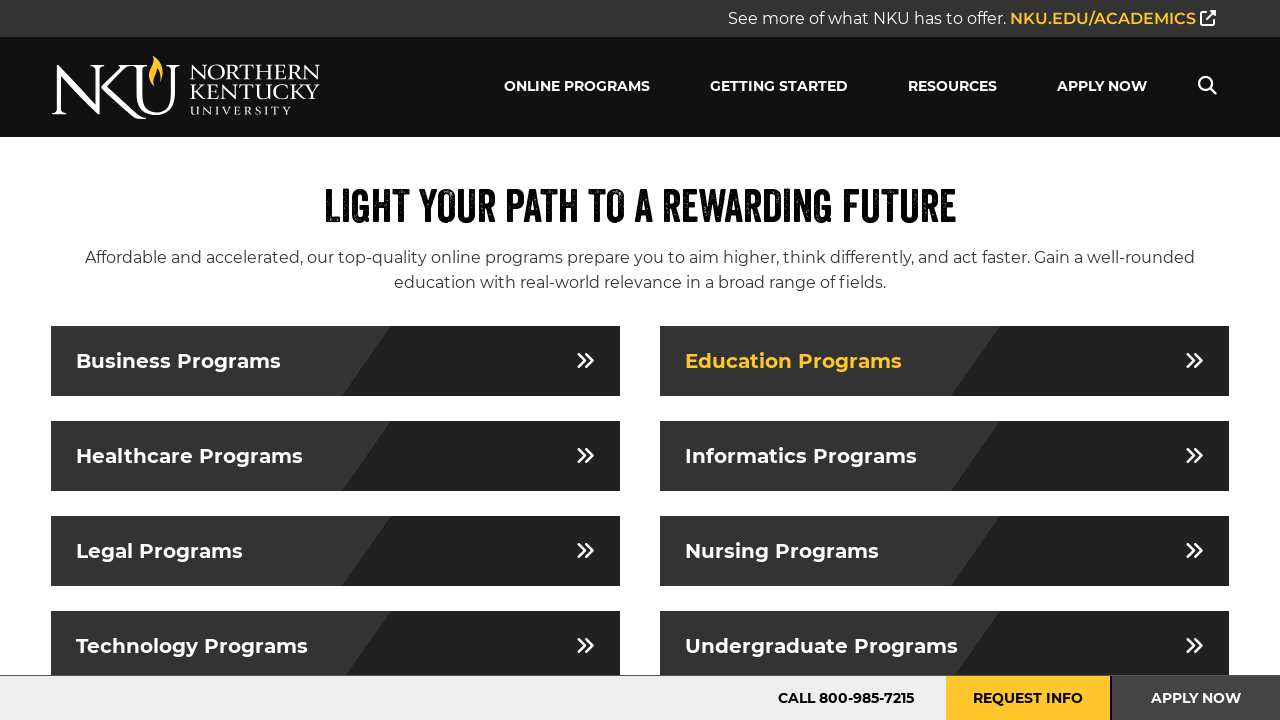

Waited for Healthcare Programs link to be visible
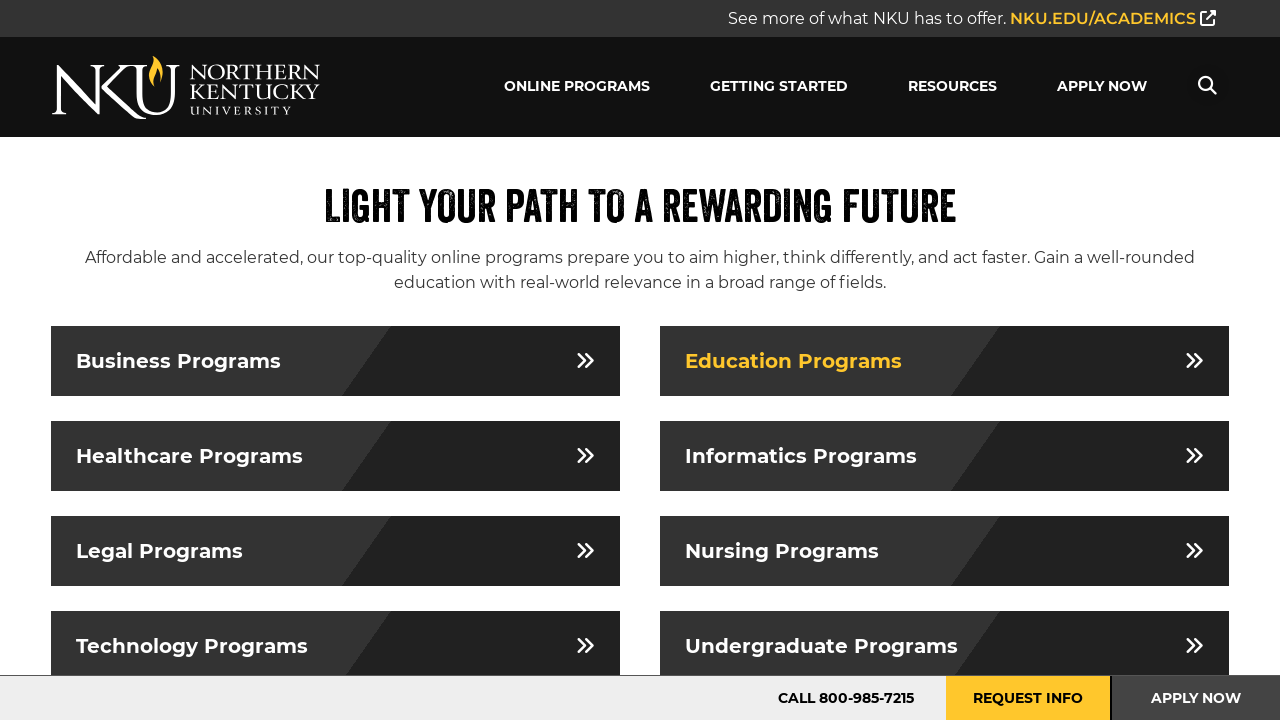

Clicked on Healthcare Programs link at (336, 456) on a[href='/programs/healthcare/'] h3:has-text('Healthcare Programs')
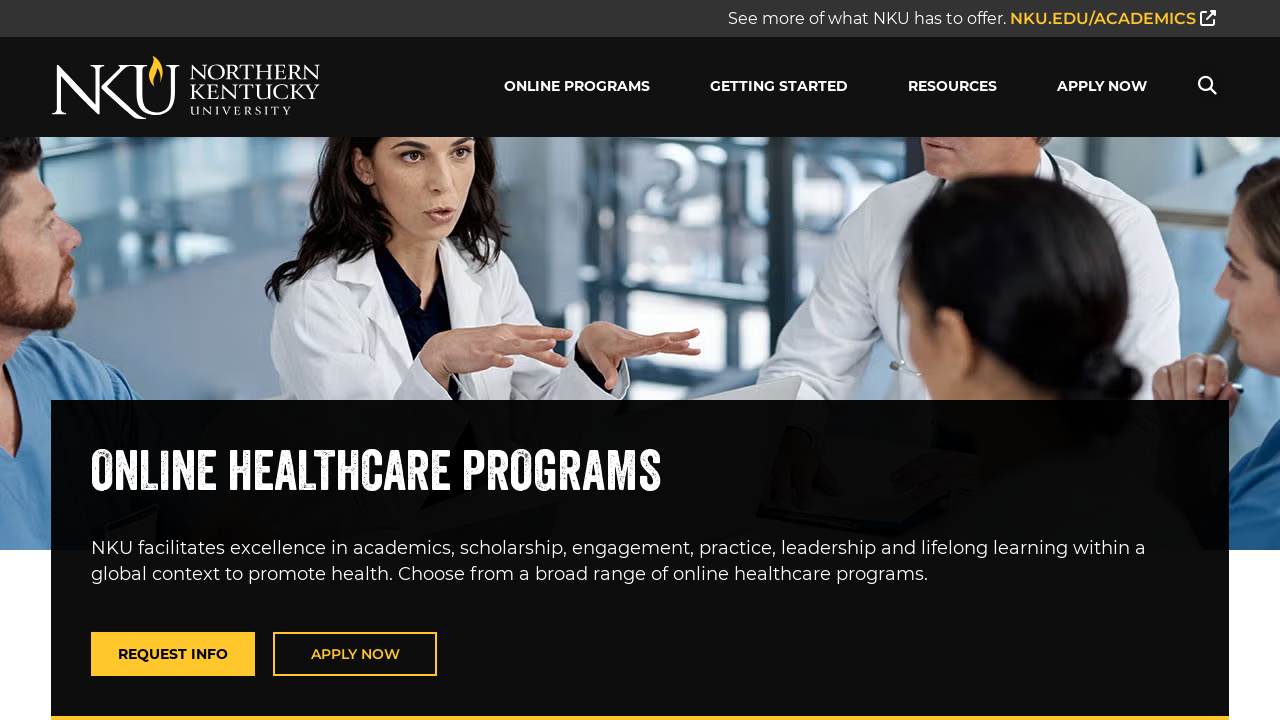

Verified navigation to Healthcare Programs landing page at https://onlinedegrees.nku.edu/programs/healthcare/
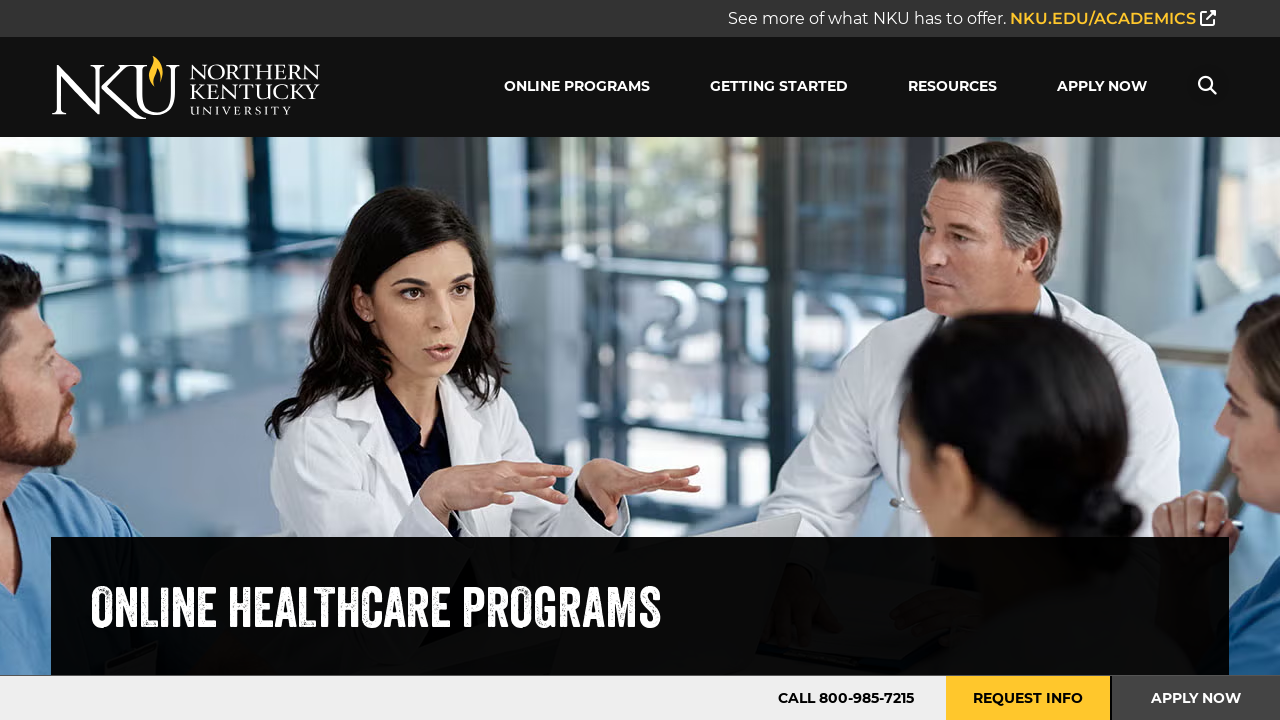

Course catalog visible on Healthcare Programs landing page
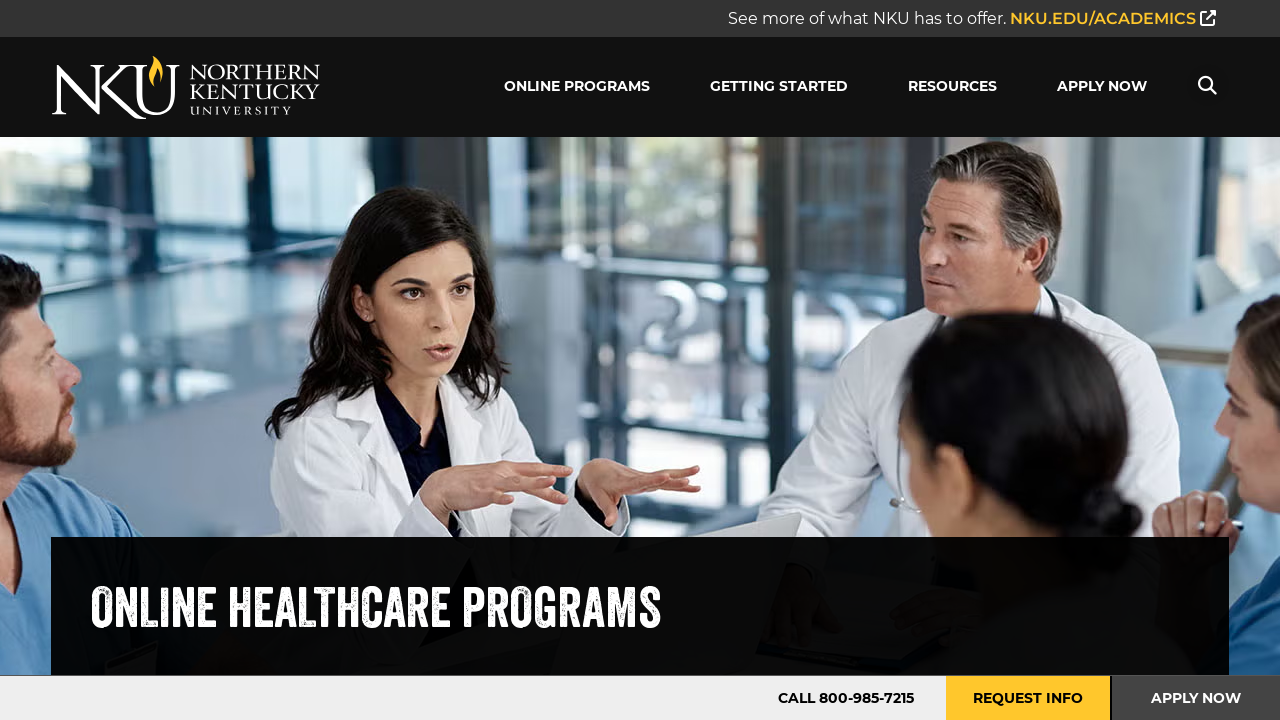

Navigated back from Healthcare Programs landing page to homepage
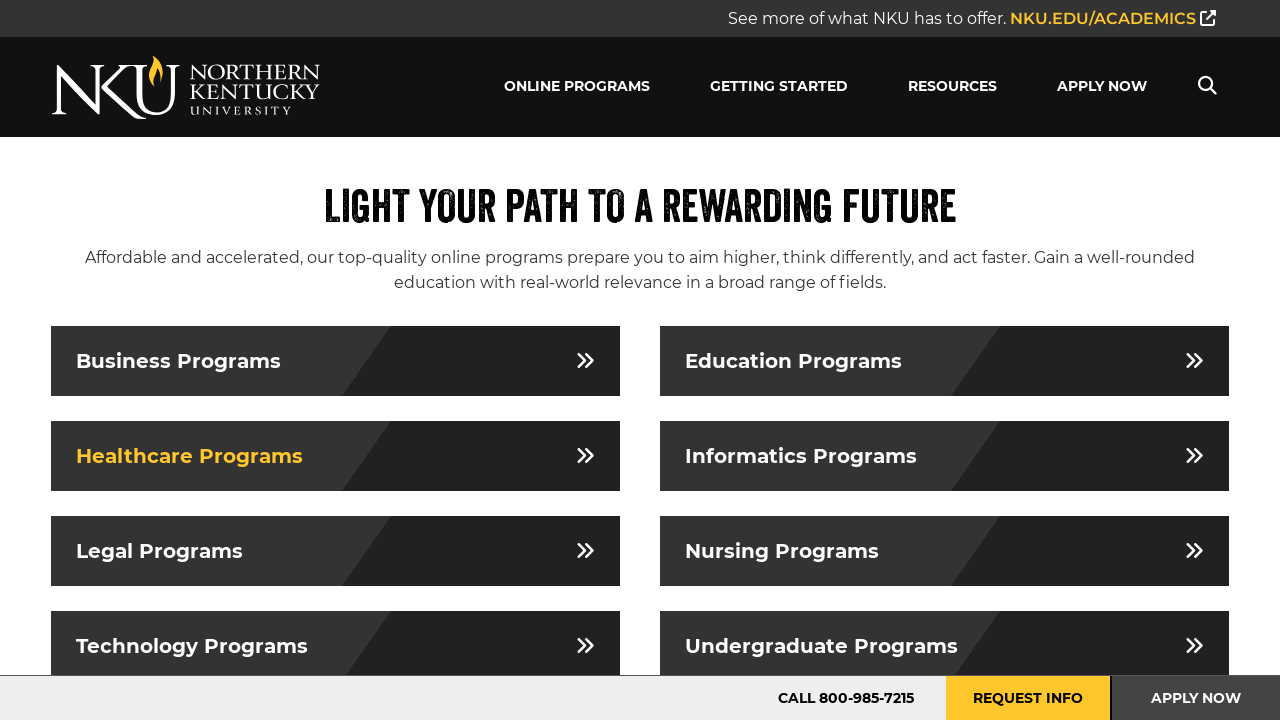

Waited for Informatics Programs link to be visible
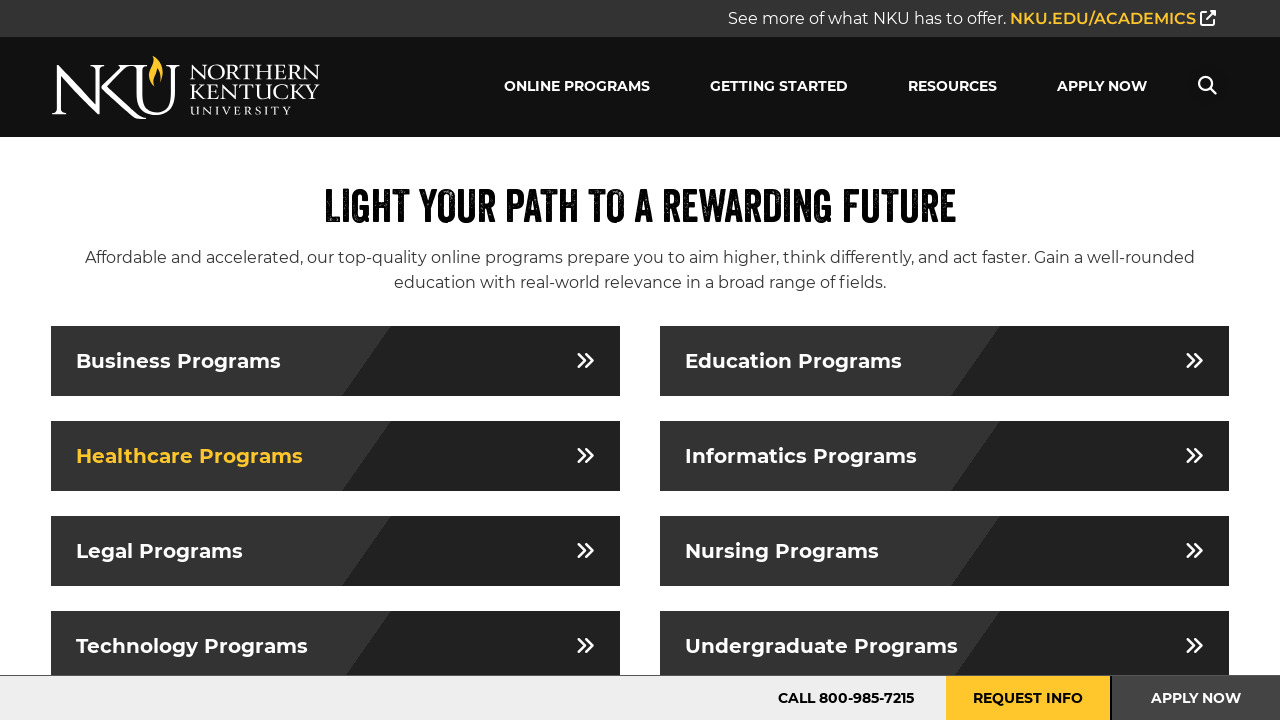

Clicked on Informatics Programs link at (944, 456) on a[href='/programs/business/informatics/'] h3:has-text('Informatics Programs')
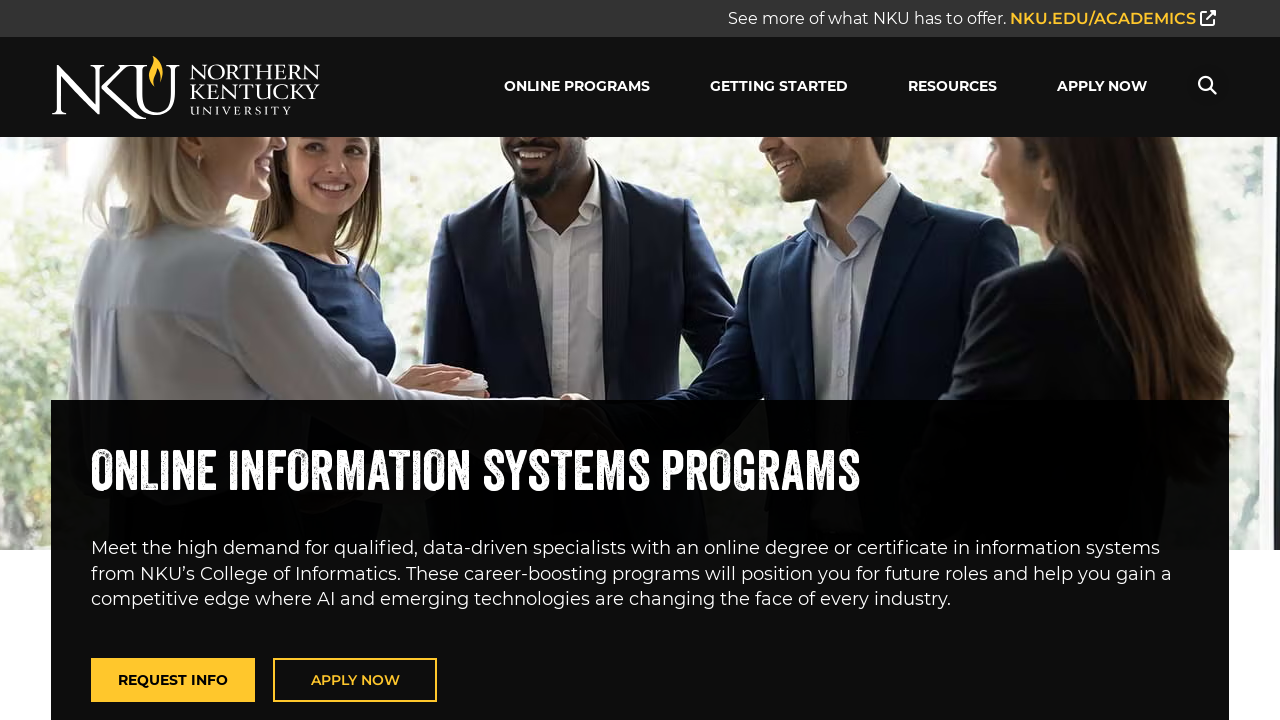

Verified navigation to Informatics Programs landing page at https://onlinedegrees.nku.edu/programs/business/informatics/
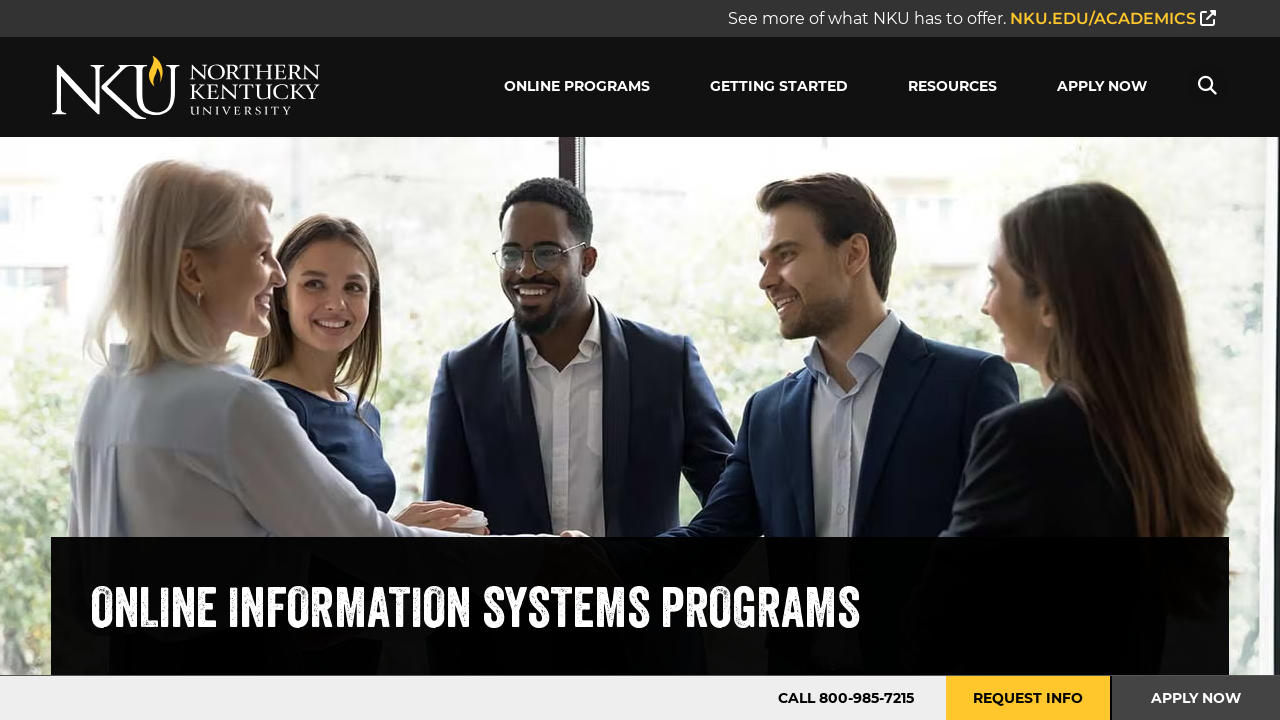

Course catalog visible on Informatics Programs landing page
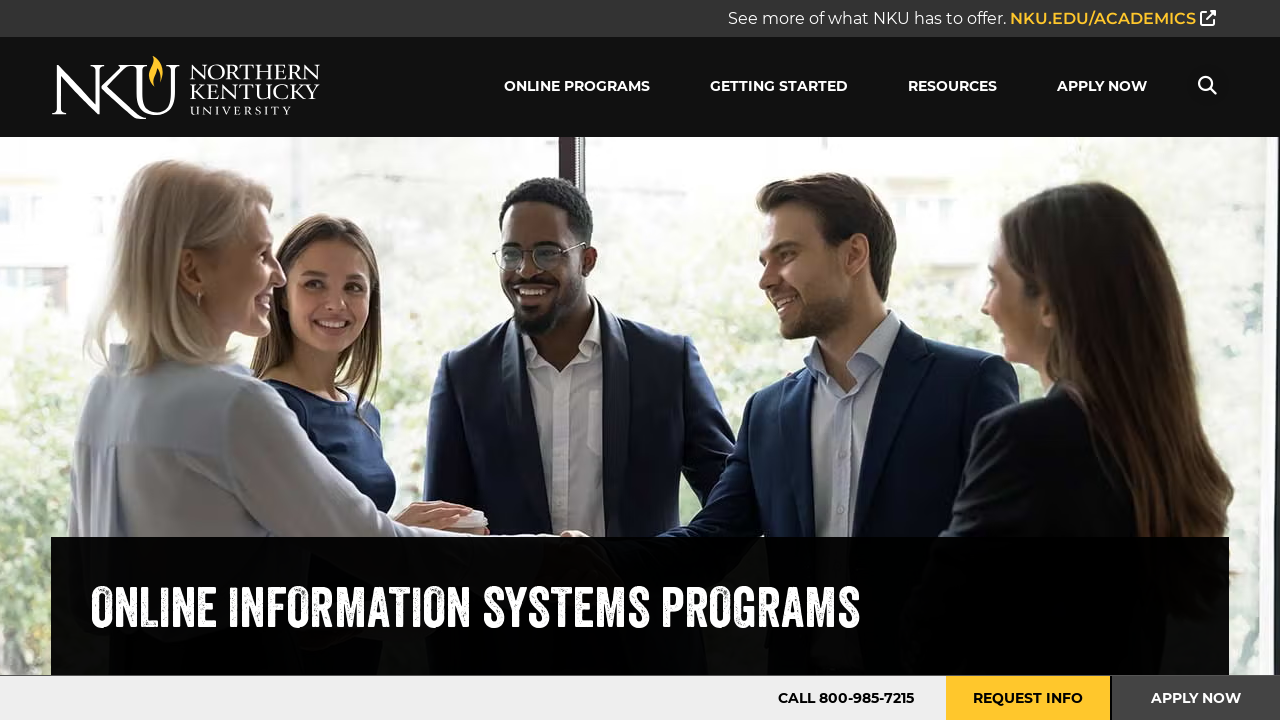

Navigated back from Informatics Programs landing page to homepage
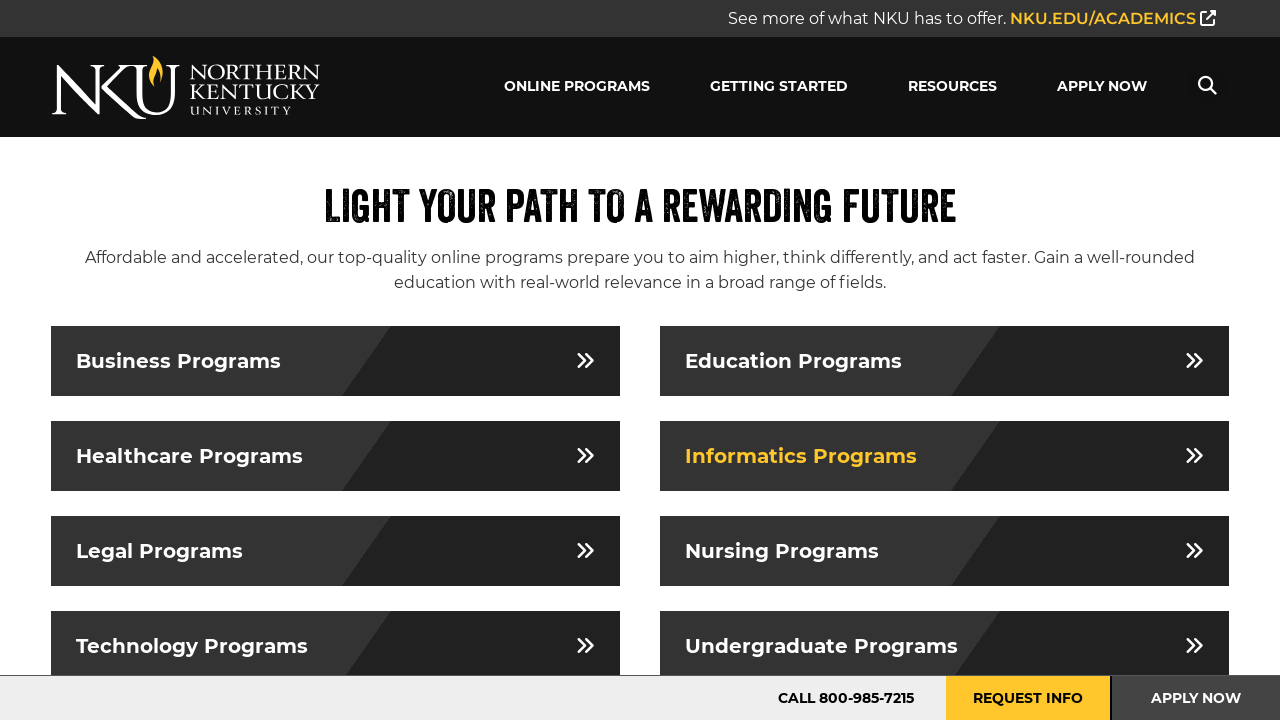

Waited for Legal Programs link to be visible
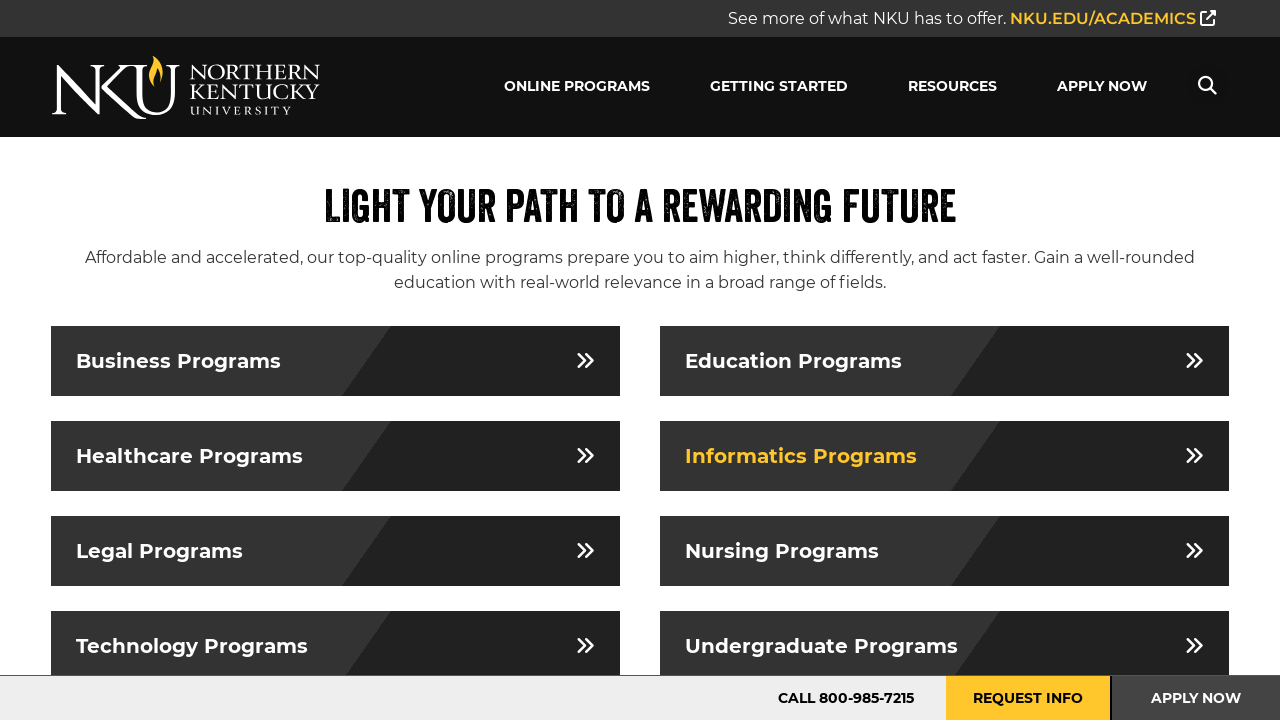

Clicked on Legal Programs link at (336, 551) on a[href='/programs/business/master-legal-studies-digital-law-and-technology/'] h3
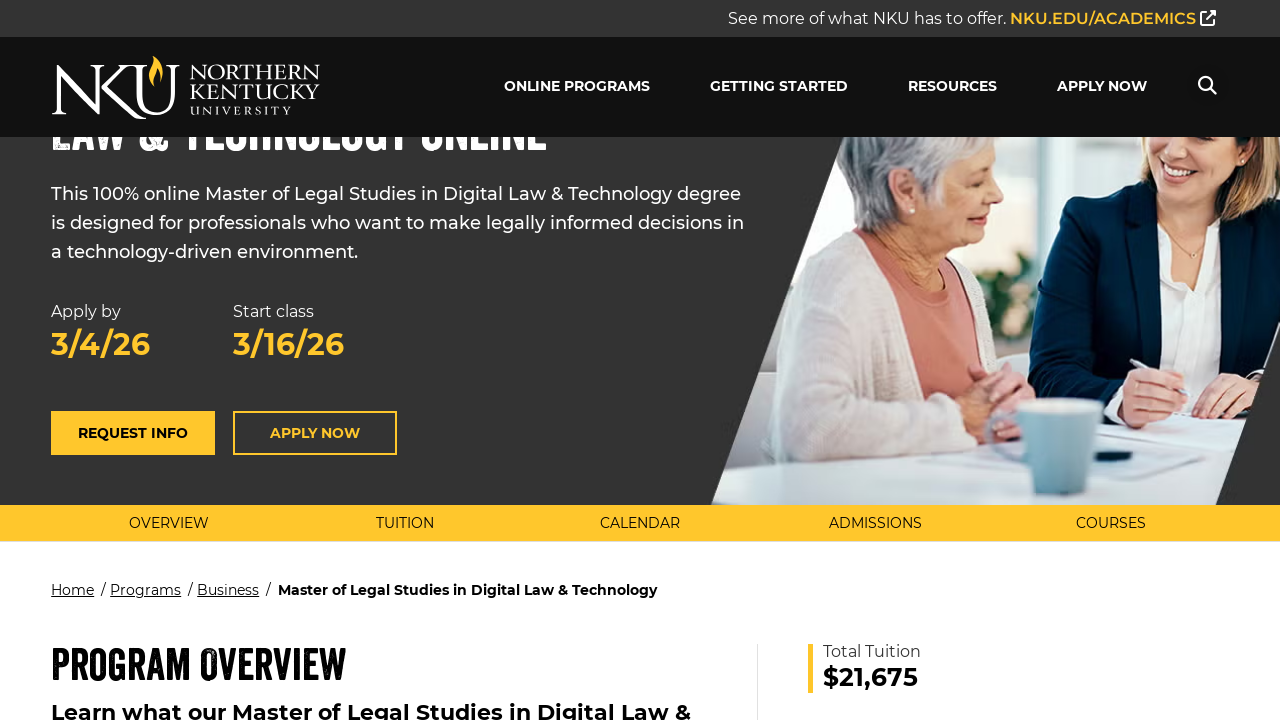

Verified navigation to Legal Programs landing page at https://onlinedegrees.nku.edu/programs/business/master-legal-studies-digital-law-and-technology/
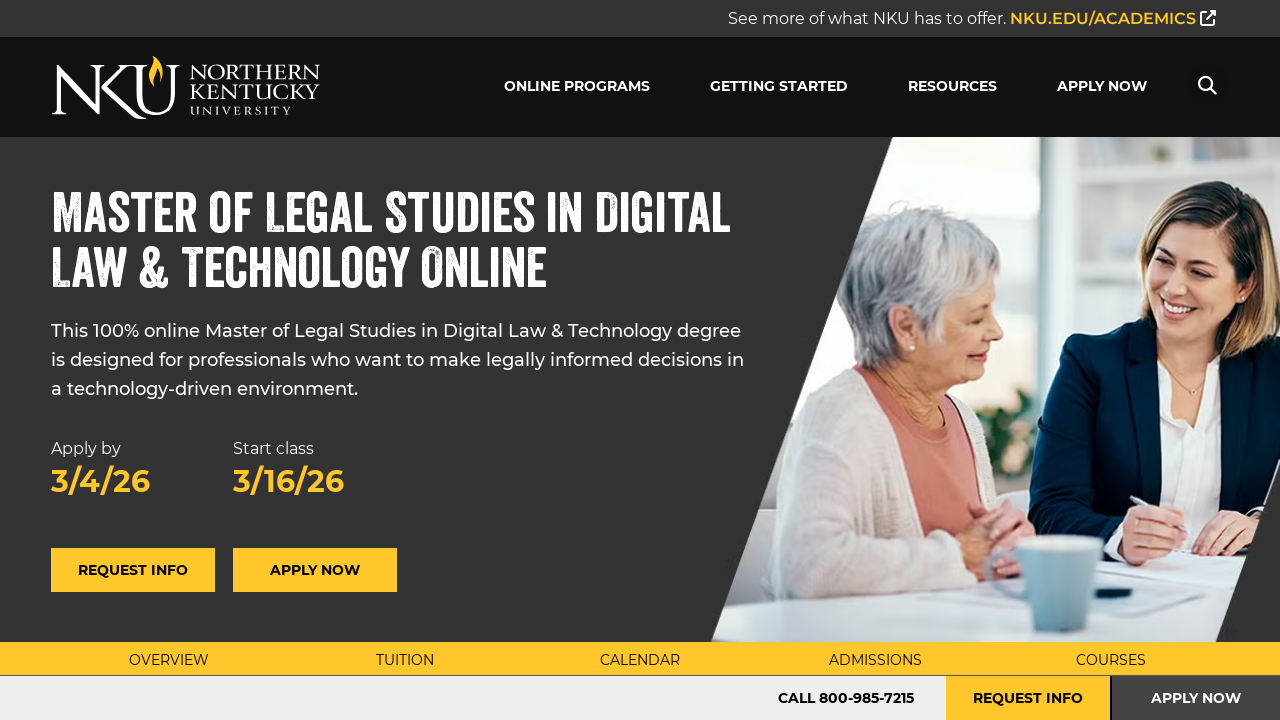

Navigated back from Legal Programs landing page to homepage
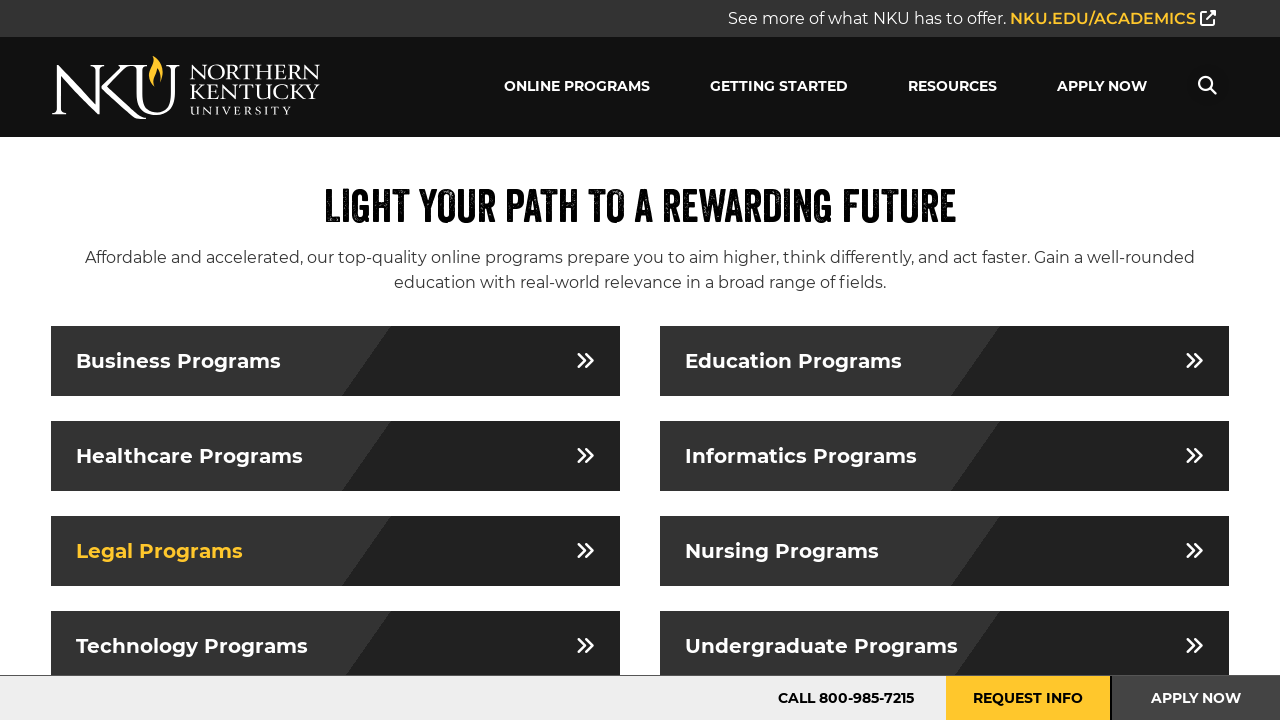

Waited for Nursing Programs link to be visible
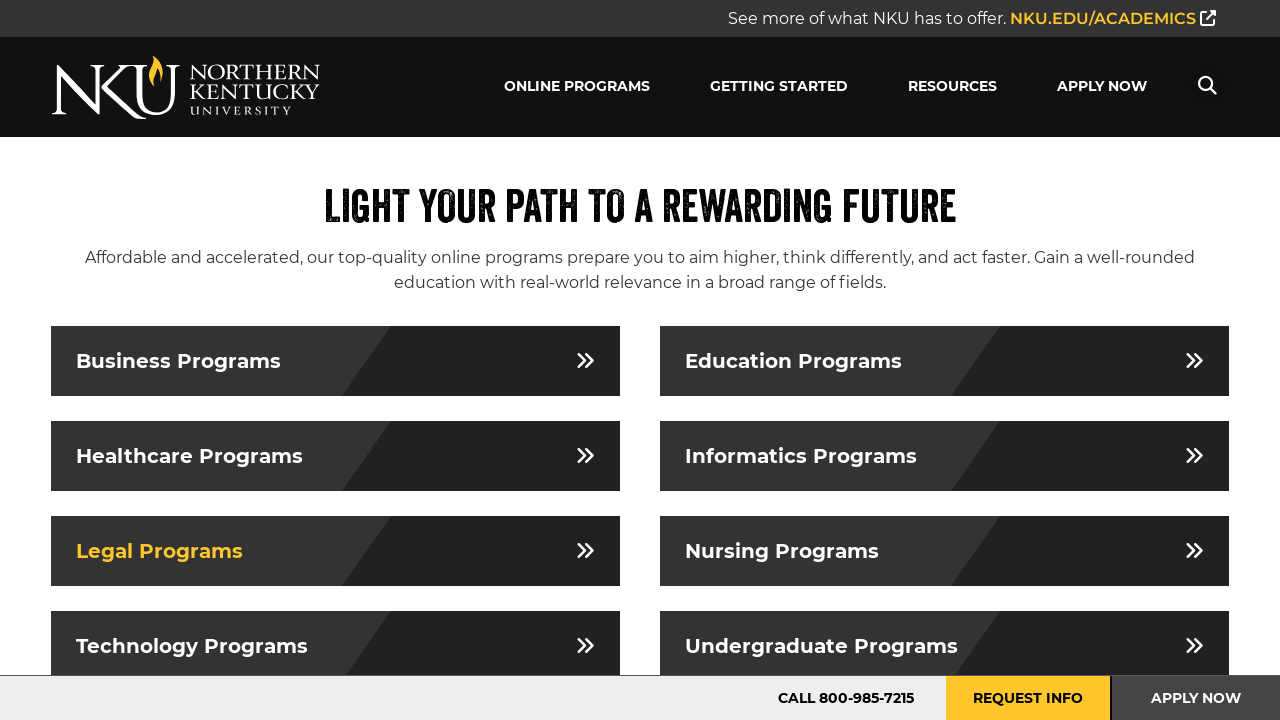

Clicked on Nursing Programs link at (944, 551) on a[href='/programs/healthcare/'] h3:has-text('Nursing Programs')
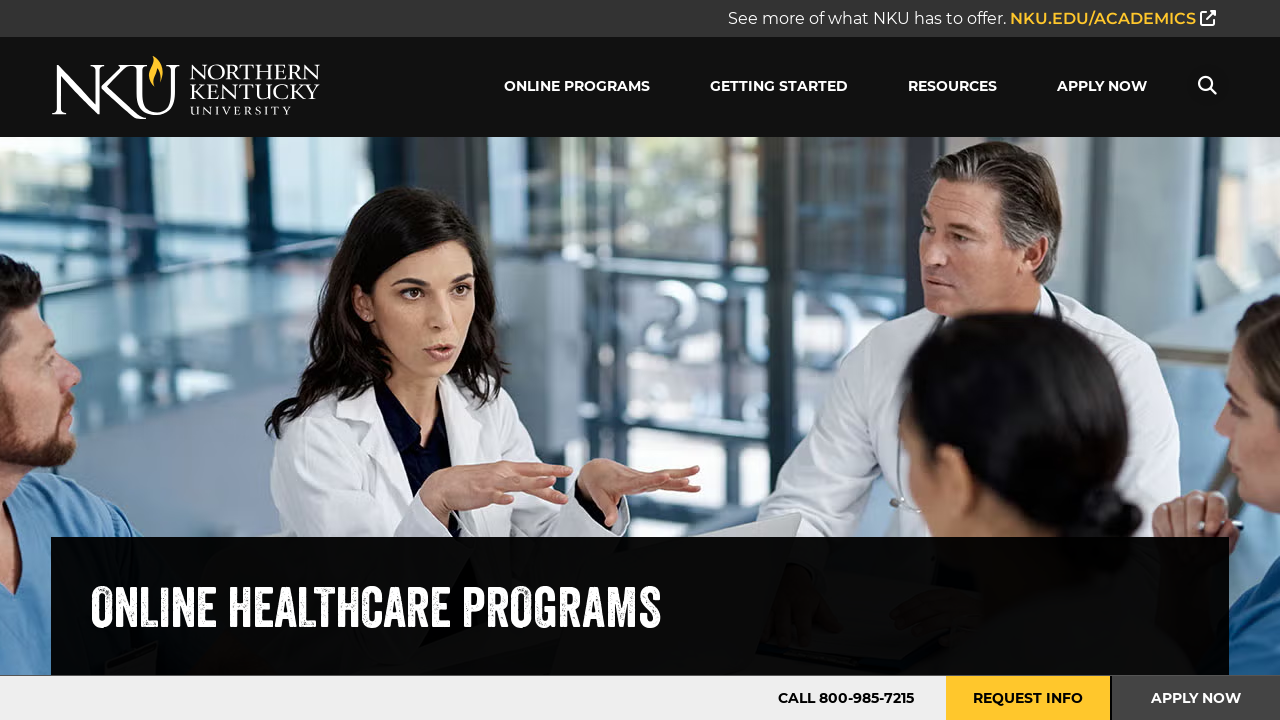

Verified navigation to Nursing Programs landing page at https://onlinedegrees.nku.edu/programs/healthcare/
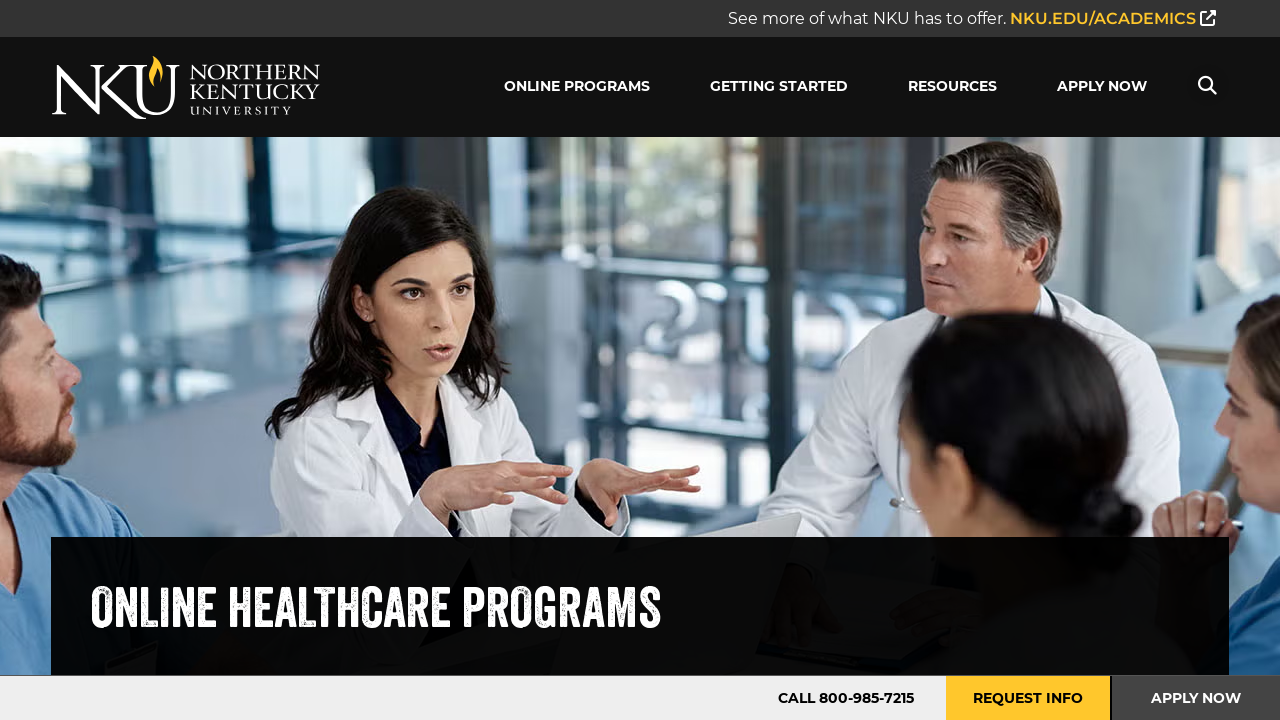

Course catalog visible on Nursing Programs landing page
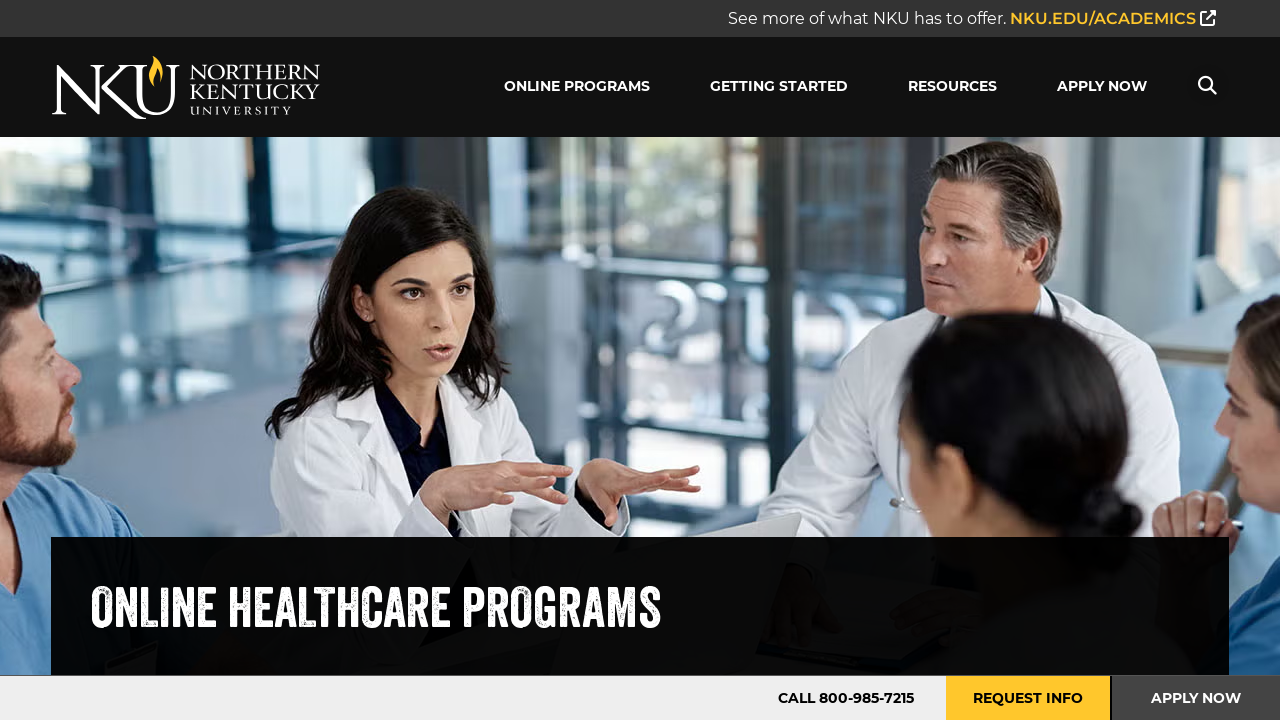

Navigated back from Nursing Programs landing page to homepage
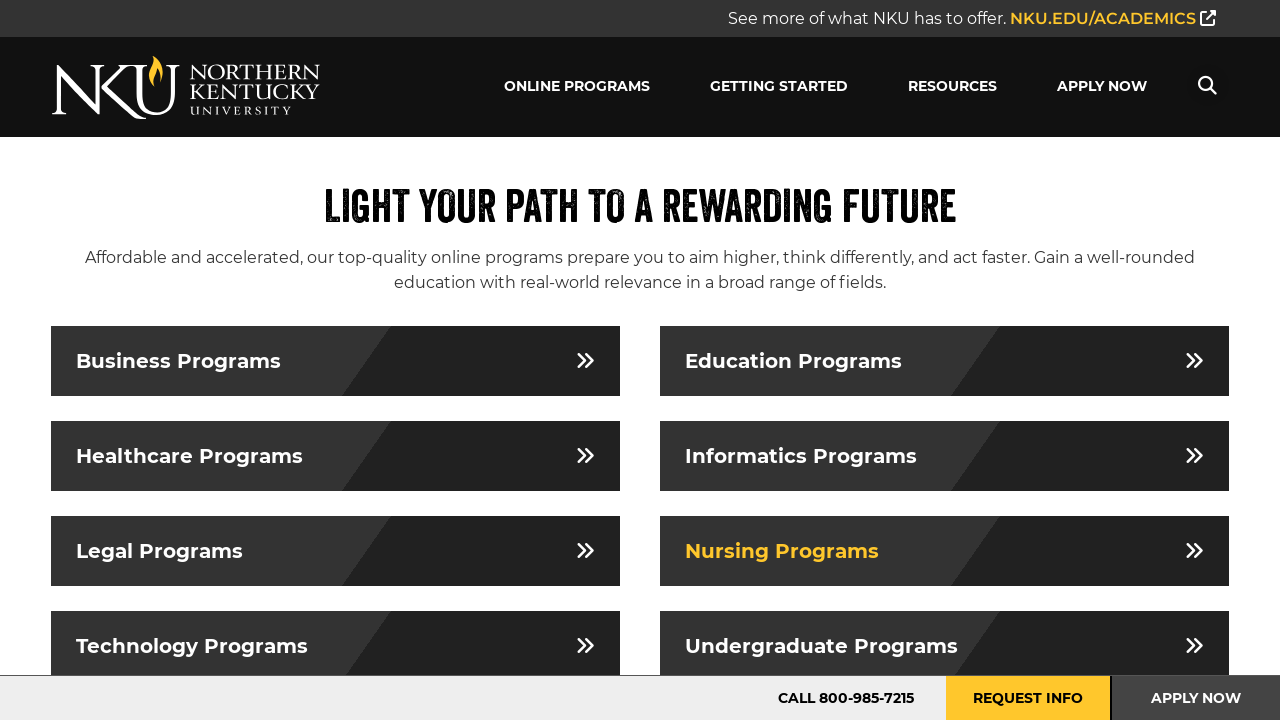

Waited for Technology Programs link to be visible
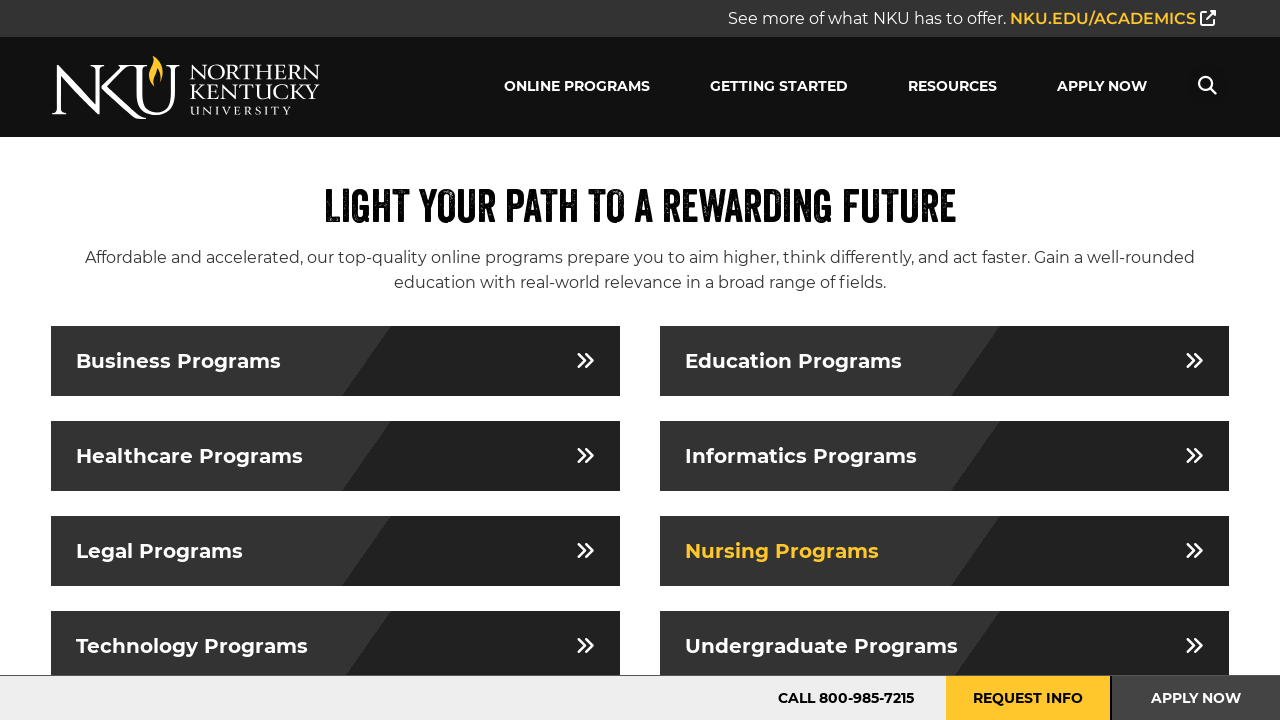

Clicked on Technology Programs link at (336, 646) on a[href='/programs/technology/'] h3:has-text('Technology Programs')
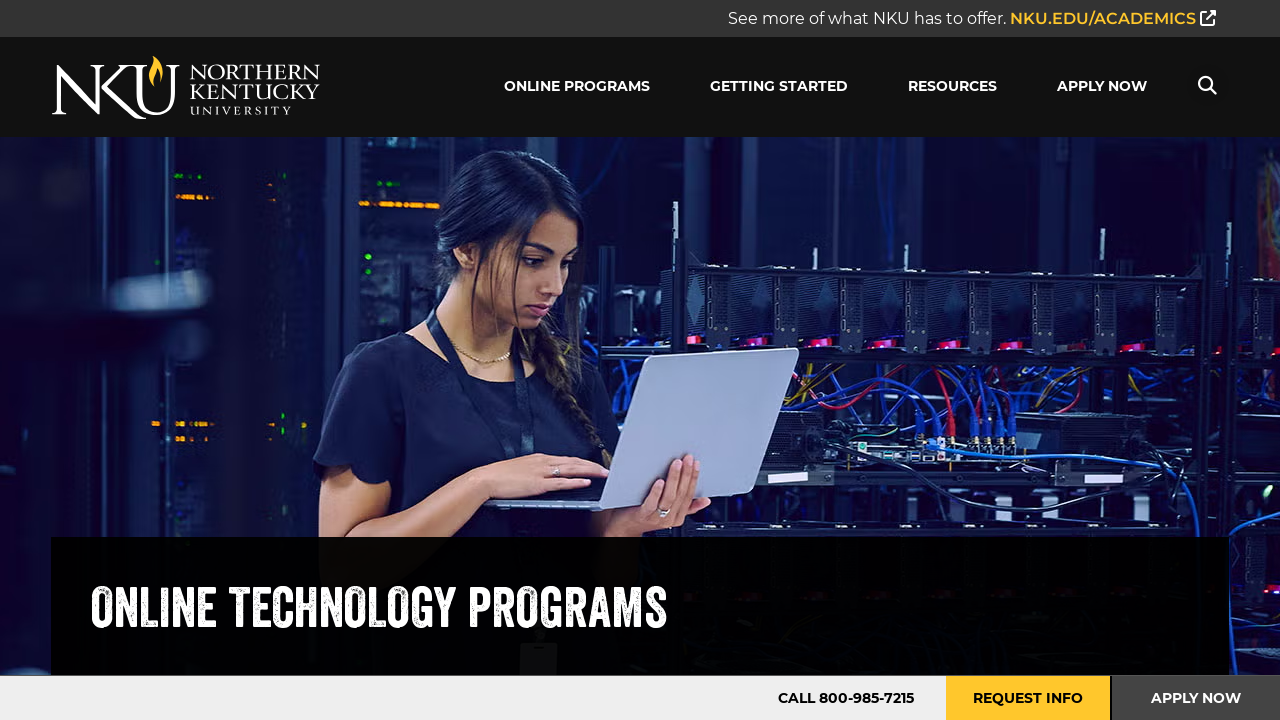

Verified navigation to Technology Programs landing page at https://onlinedegrees.nku.edu/programs/technology/
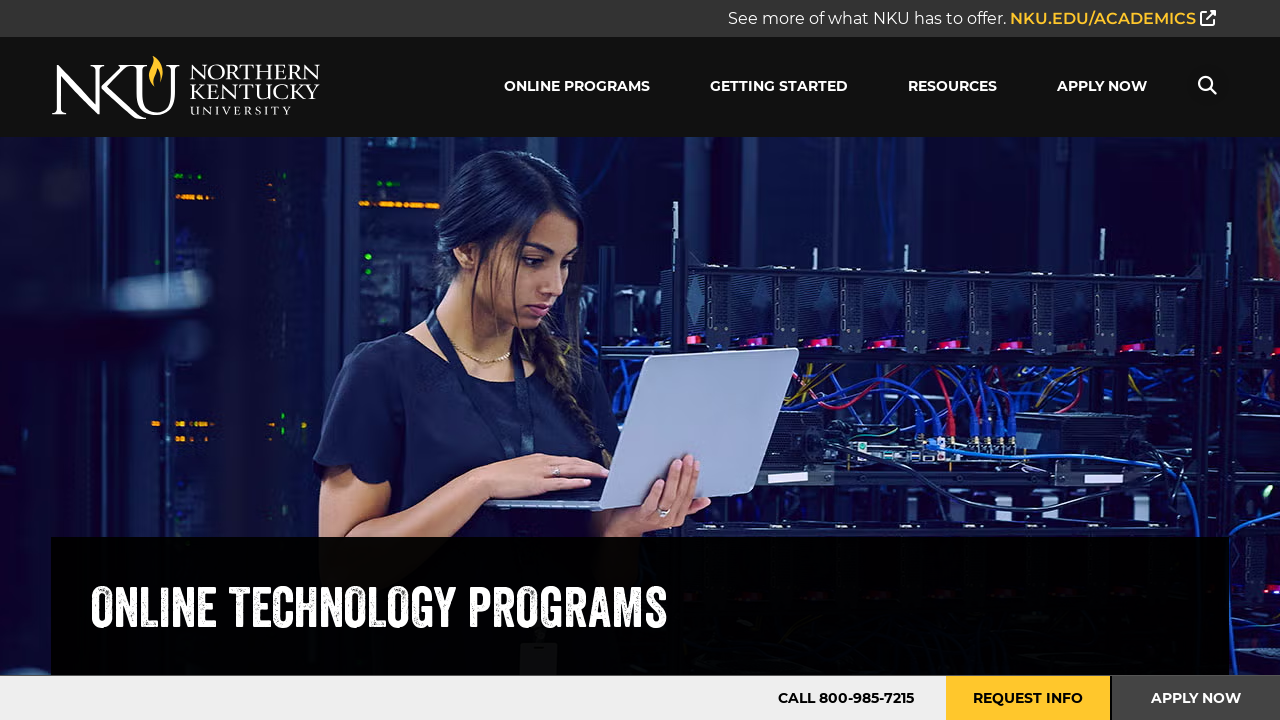

Course catalog visible on Technology Programs landing page
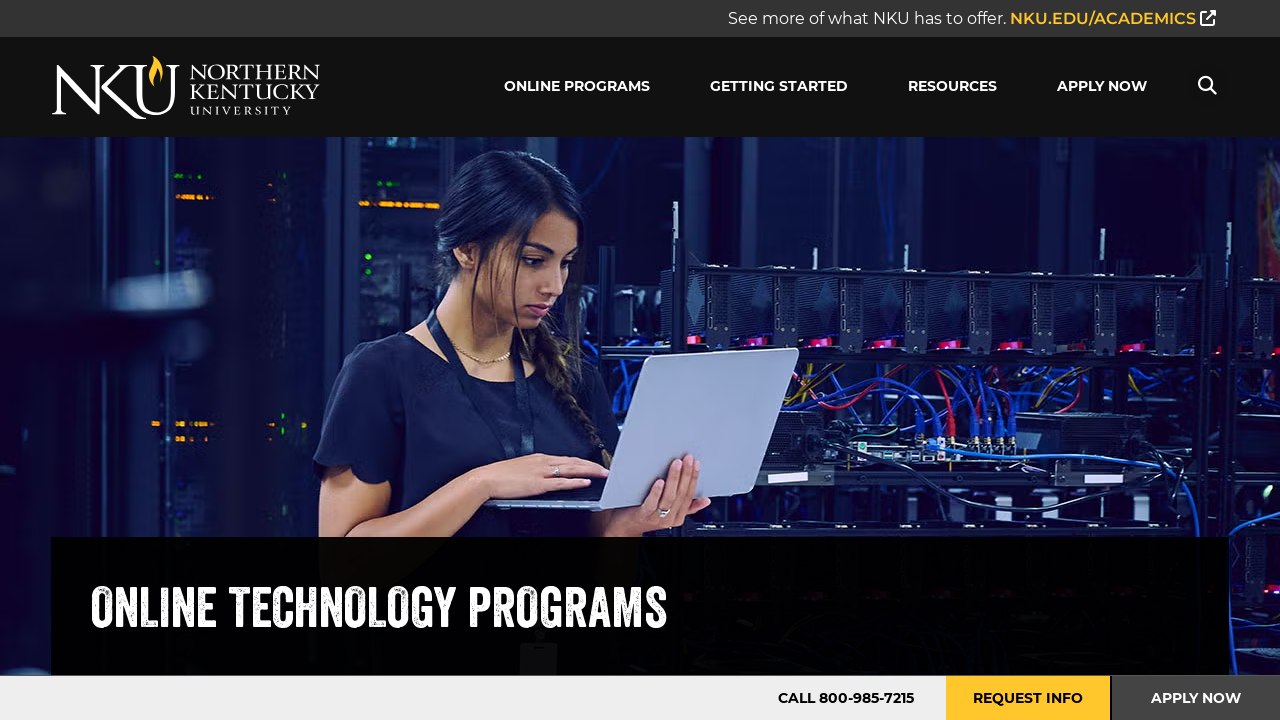

Navigated back from Technology Programs landing page to homepage
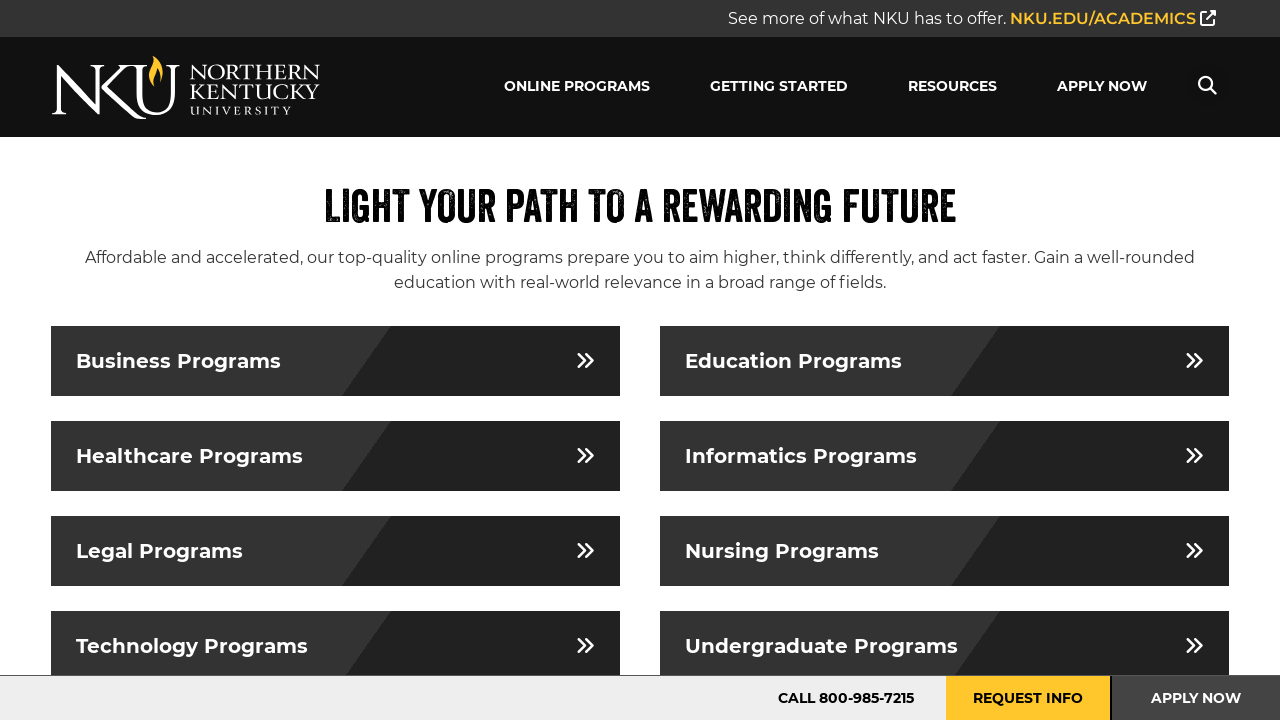

Waited for Undergraduate Programs link to be visible
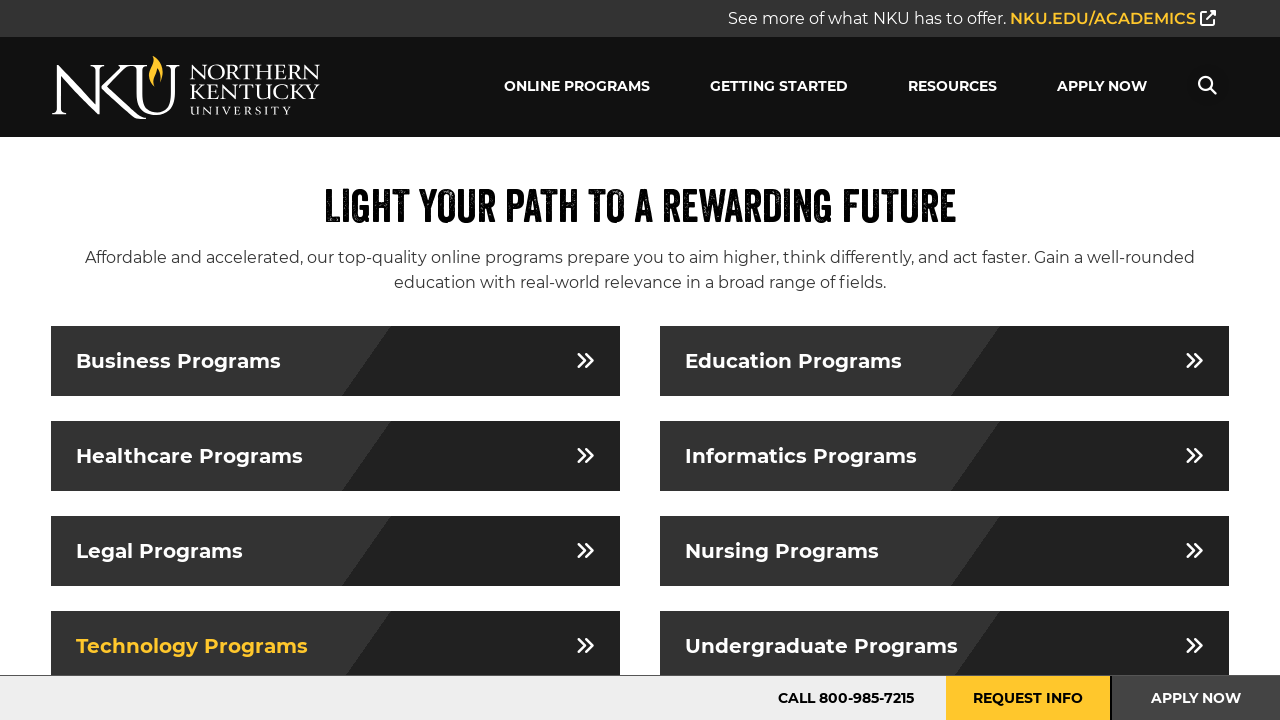

Clicked on Undergraduate Programs link at (944, 646) on a[href='/programs/undergraduate/'] h3:has-text('Undergraduate Programs')
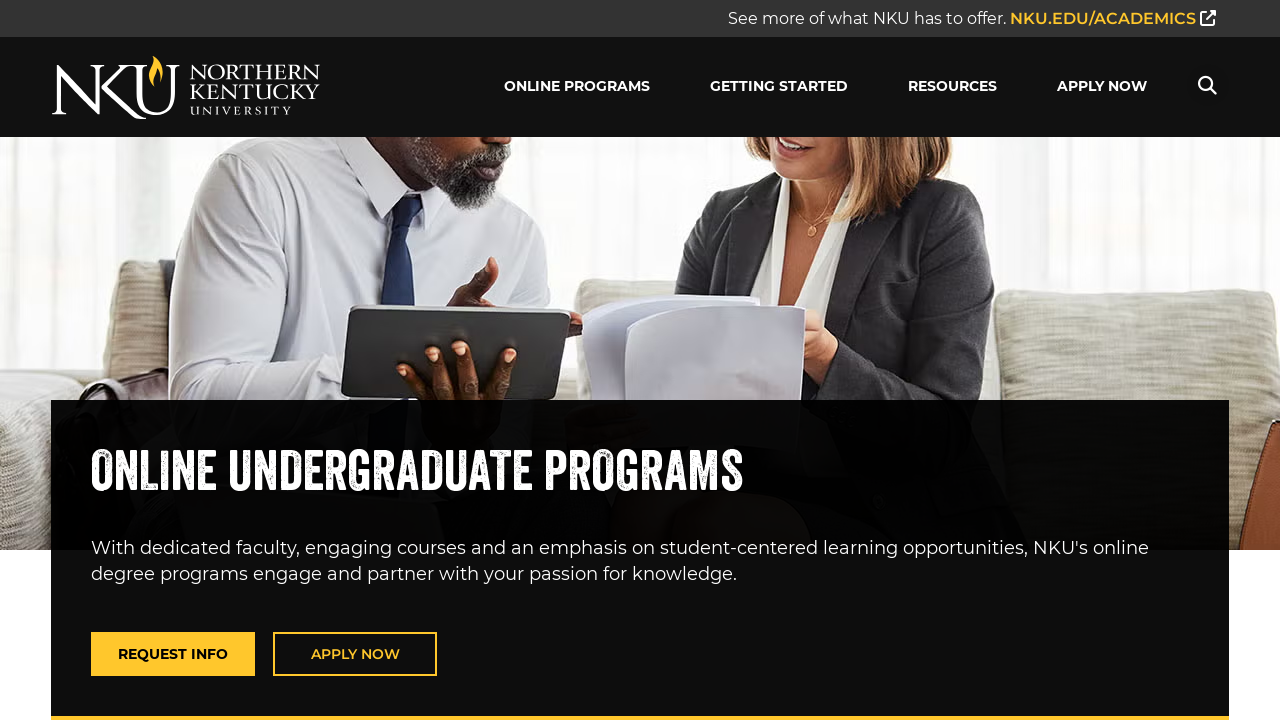

Verified navigation to Undergraduate Programs landing page at https://onlinedegrees.nku.edu/programs/undergraduate/
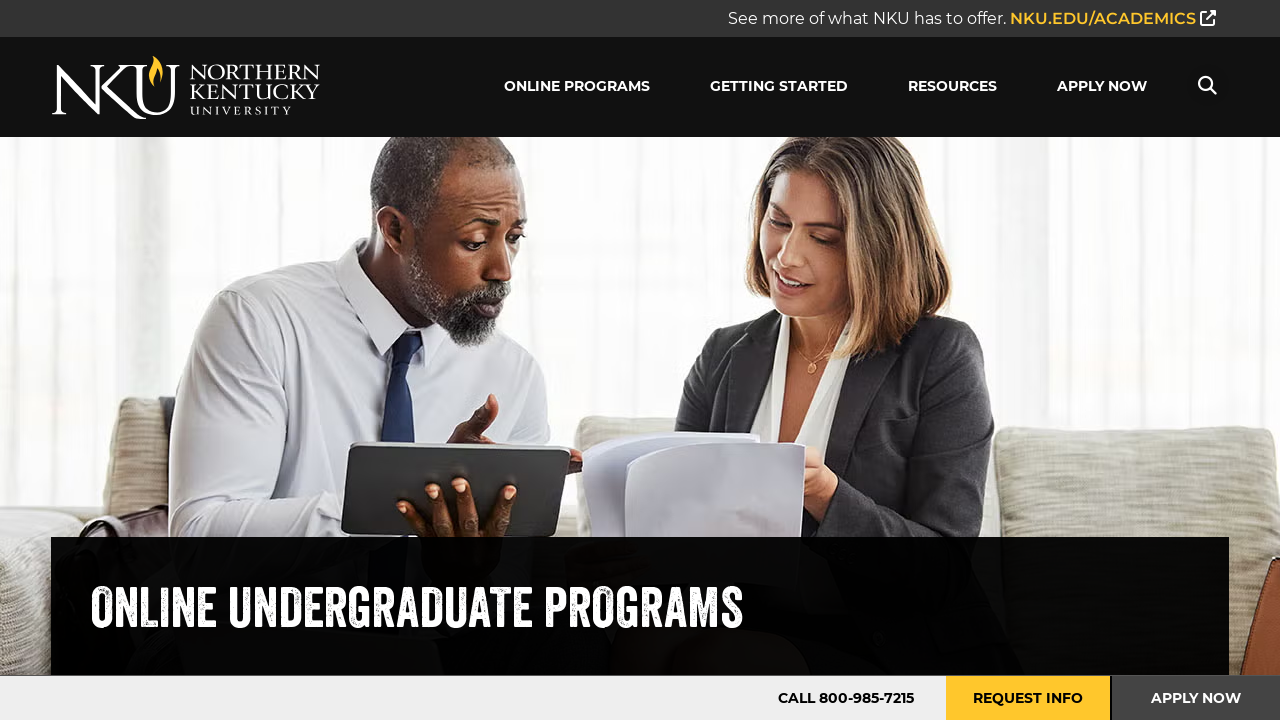

Course catalog visible on Undergraduate Programs landing page
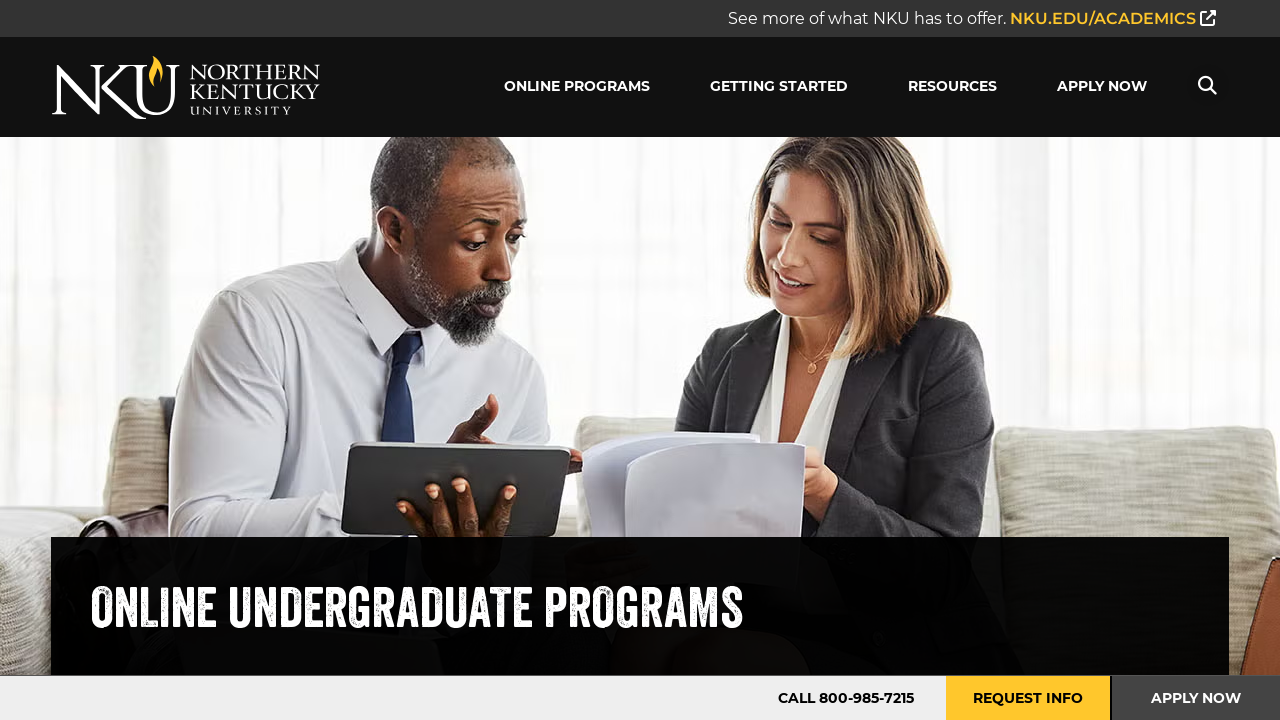

Navigated back from Undergraduate Programs landing page to homepage
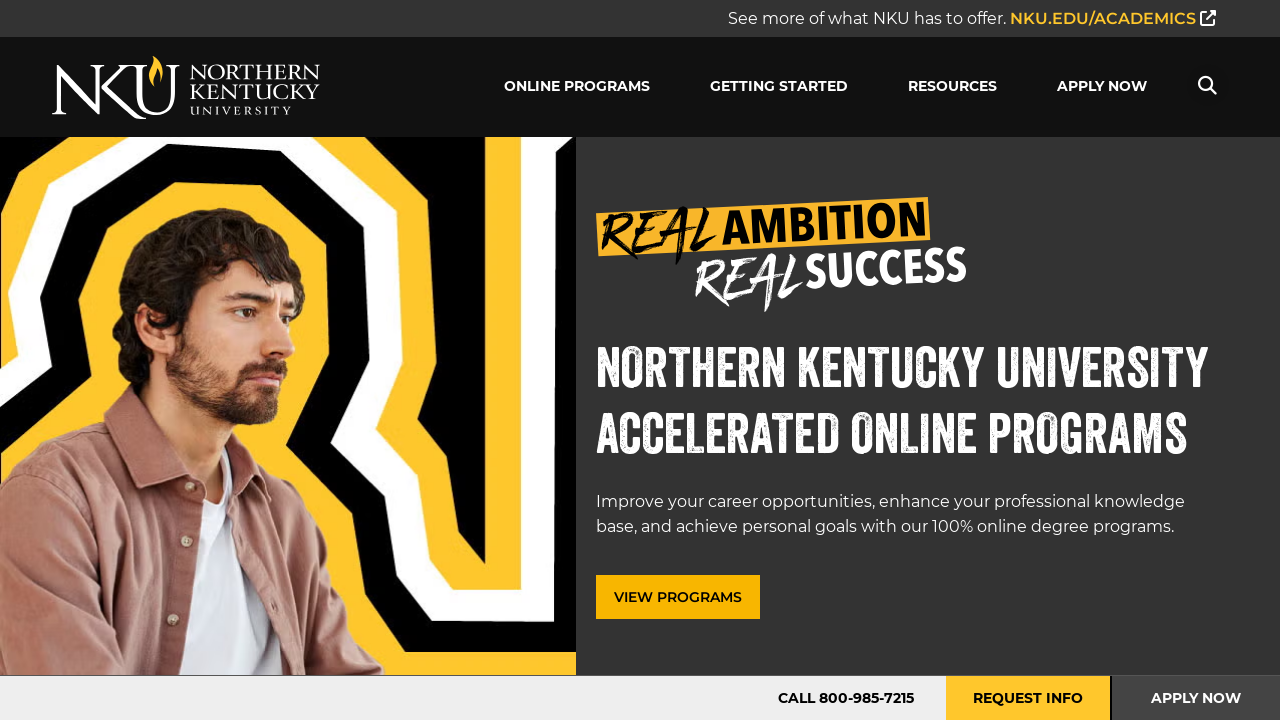

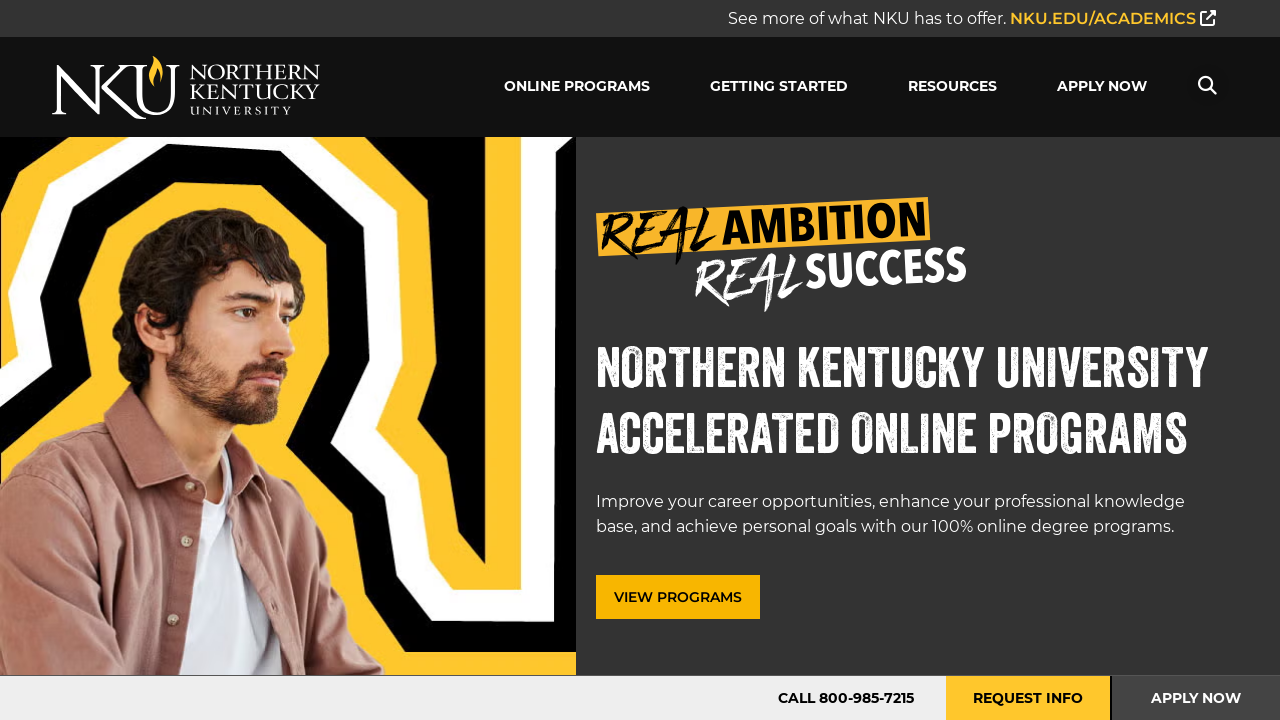